Tests footer section link navigation by counting links in different sections of the footer, then opens each footer link in a new tab using Ctrl+click and retrieves the page titles of all opened tabs.

Starting URL: https://www.rahulshettyacademy.com/AutomationPractice/

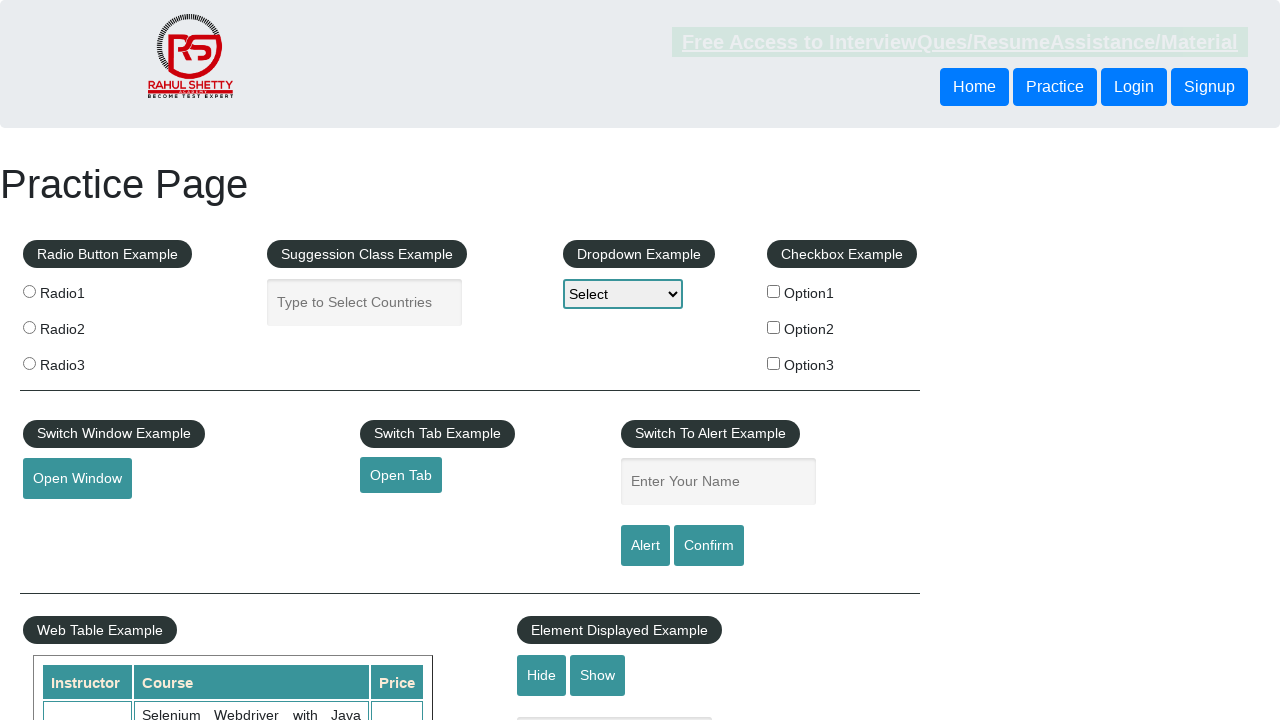

Waited for footer section #gf-BIG to load
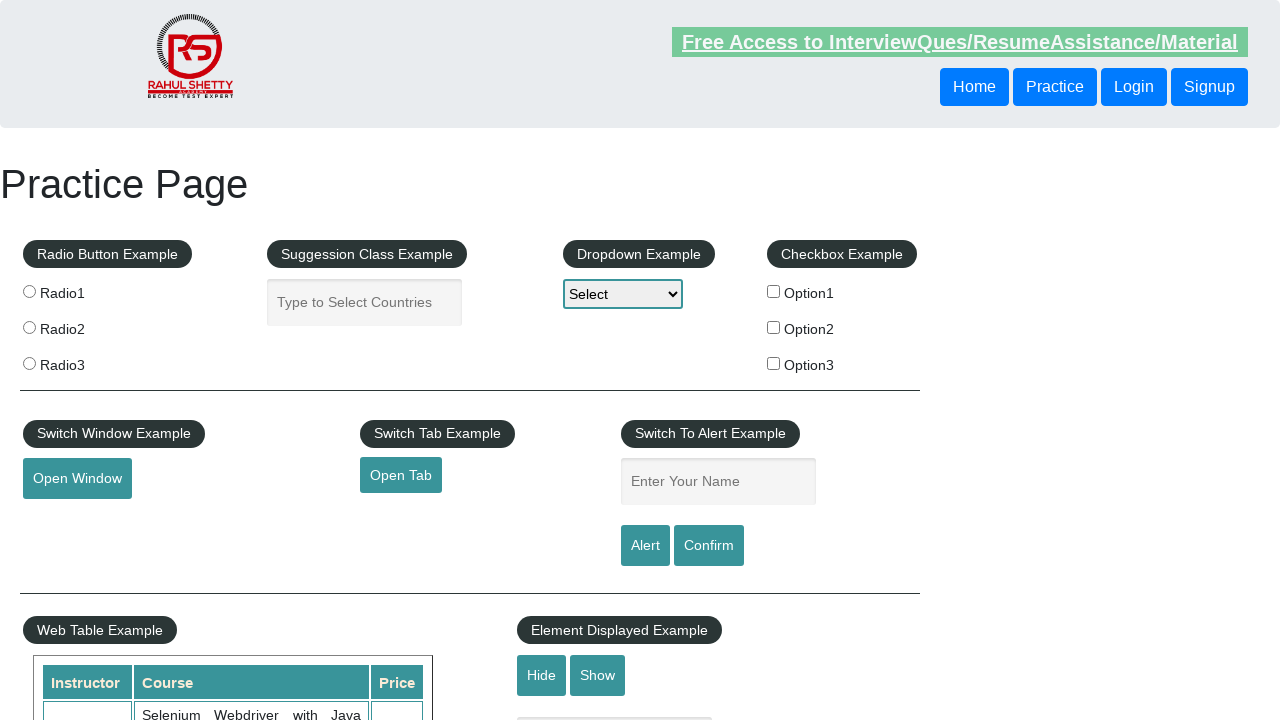

Counted total links on page: 27
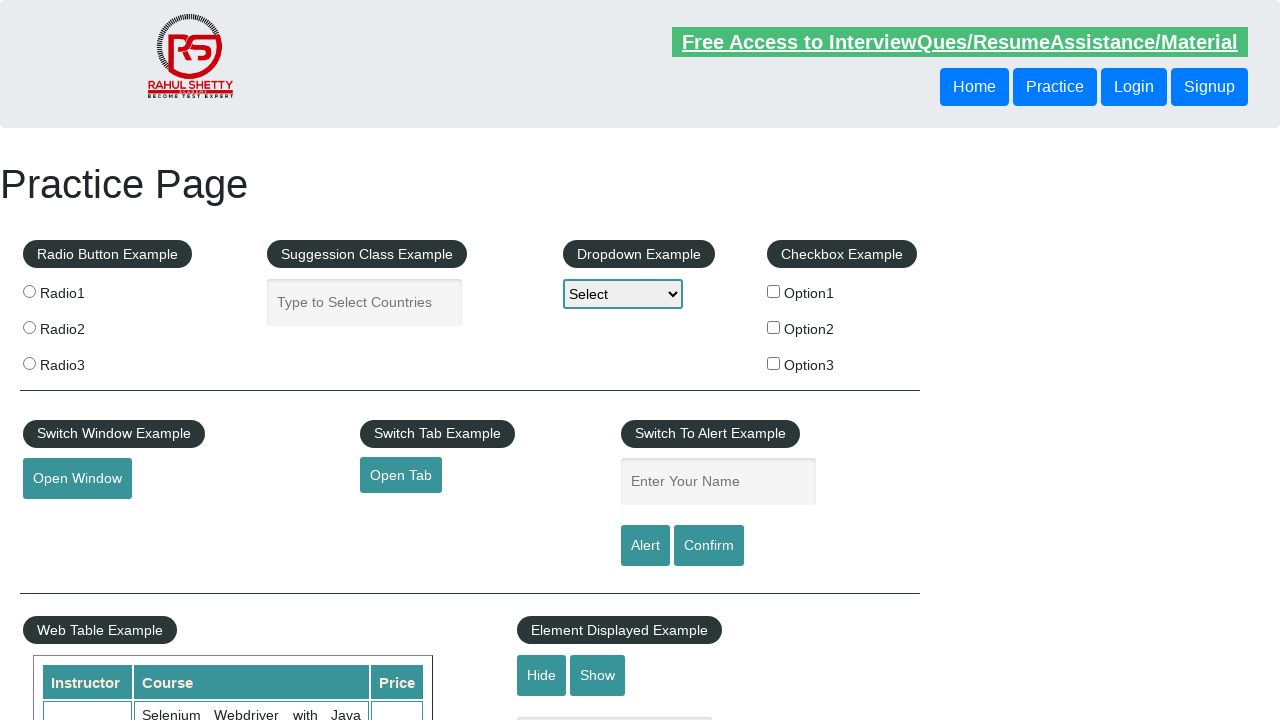

Counted footer section links: 20
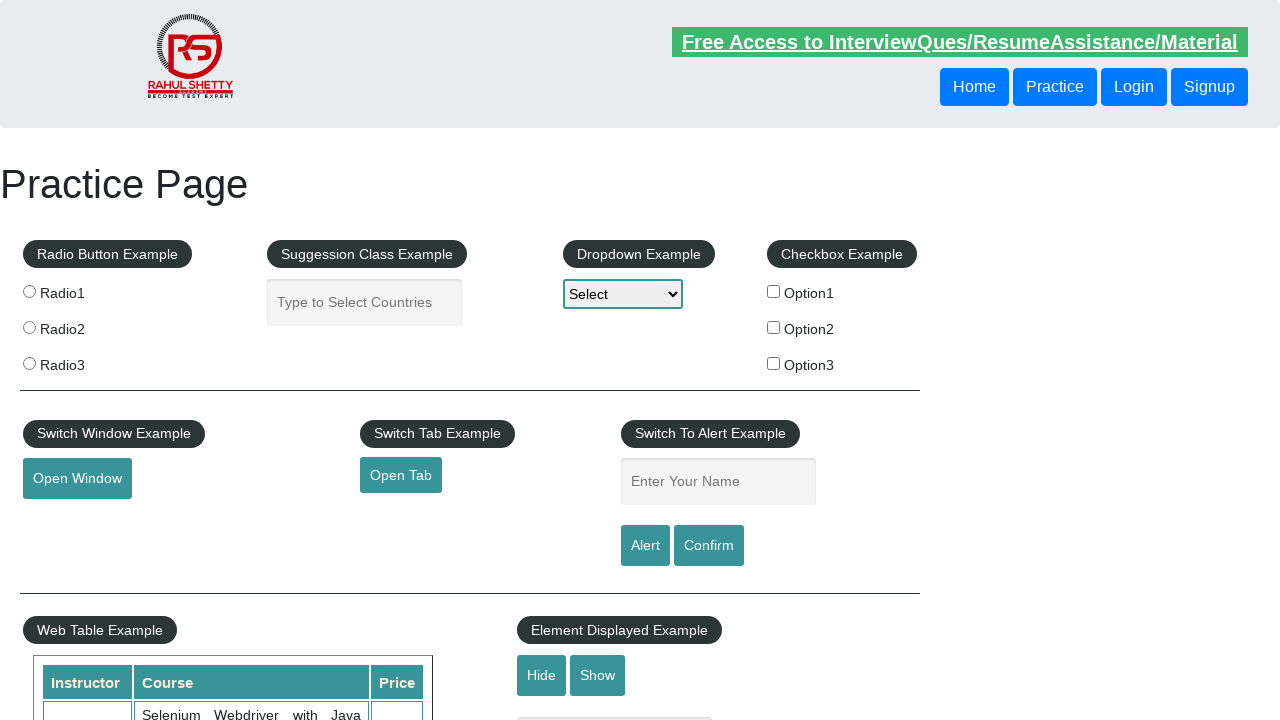

Counted 1st footer section links: 5
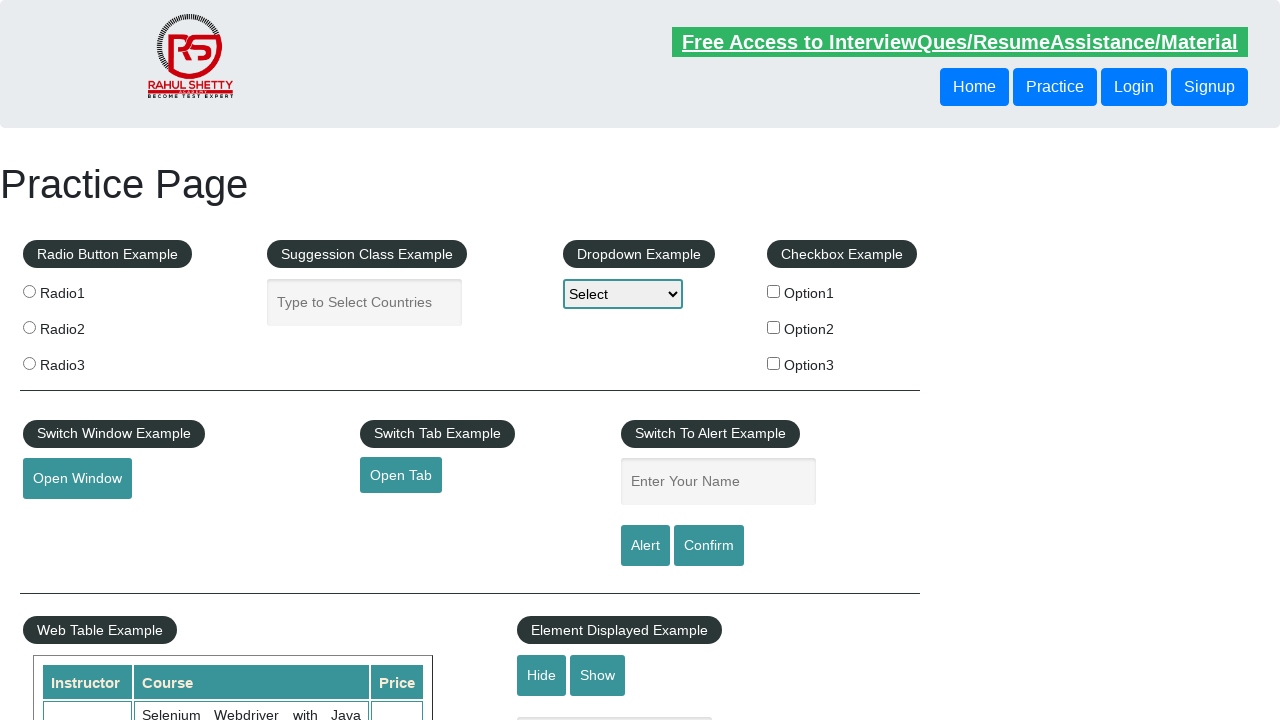

Counted 2nd footer section links: 5
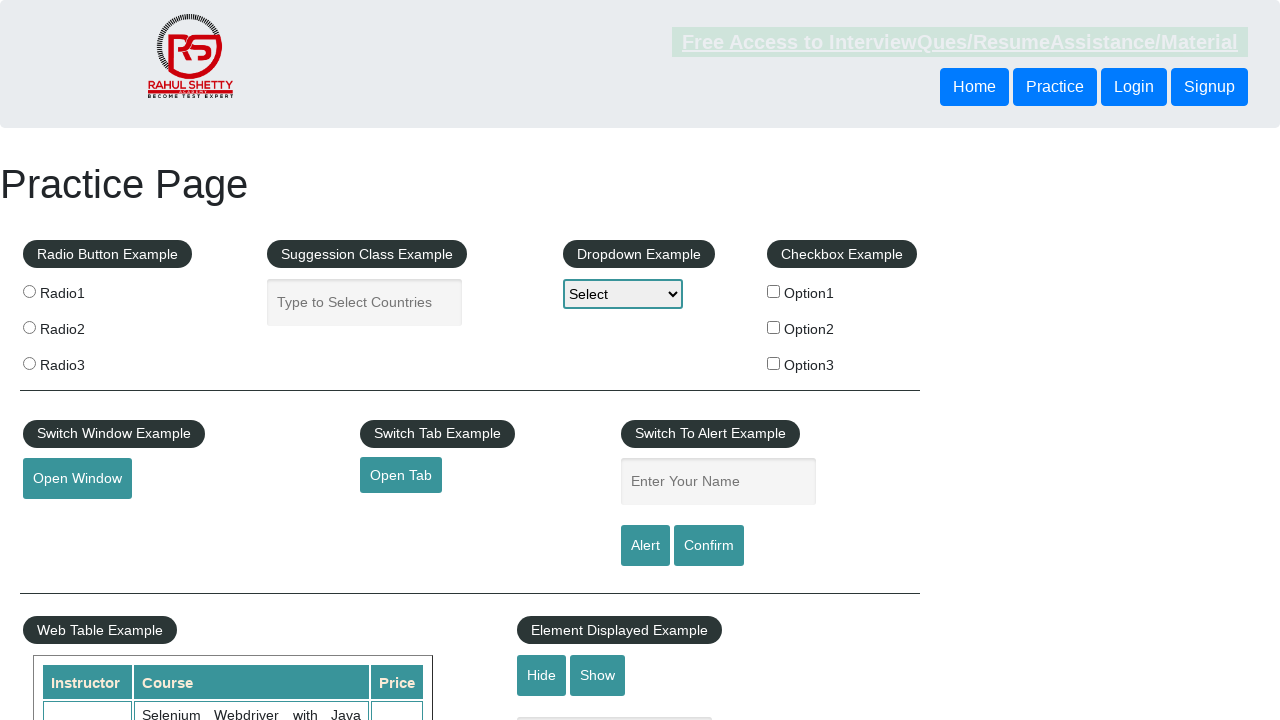

Counted 3rd footer section links: 5
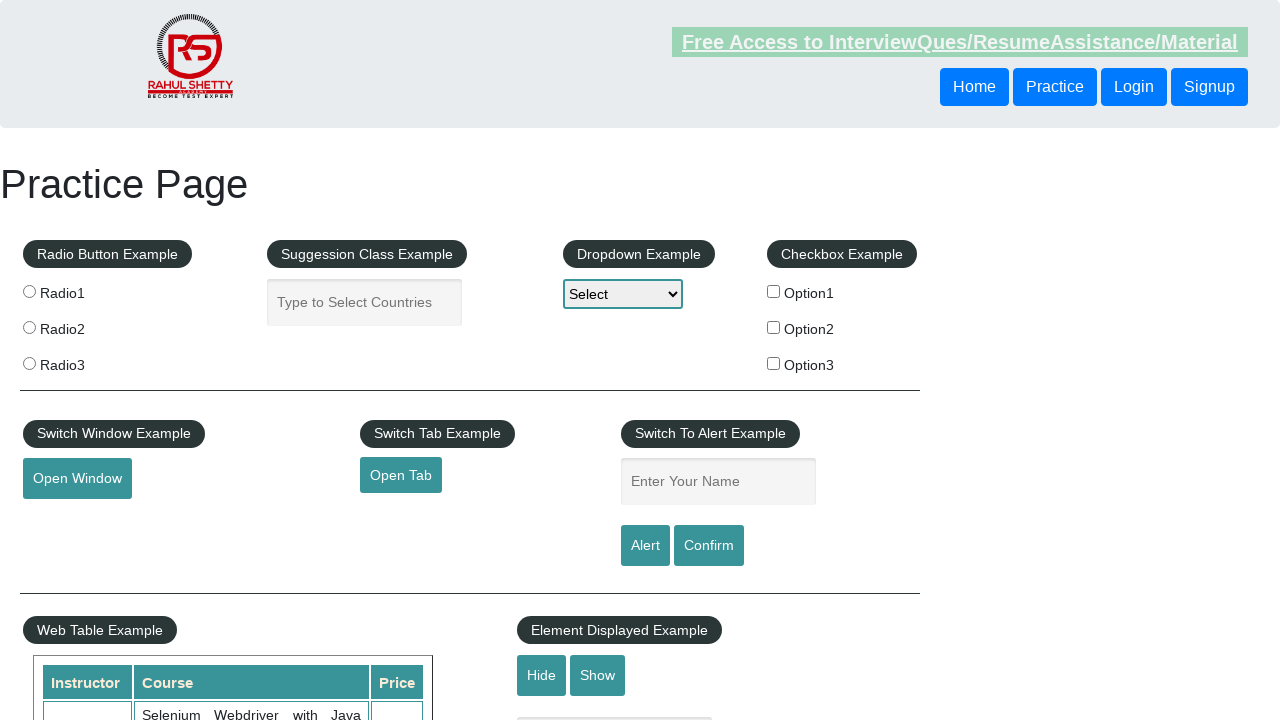

Counted 4th footer section links: 5
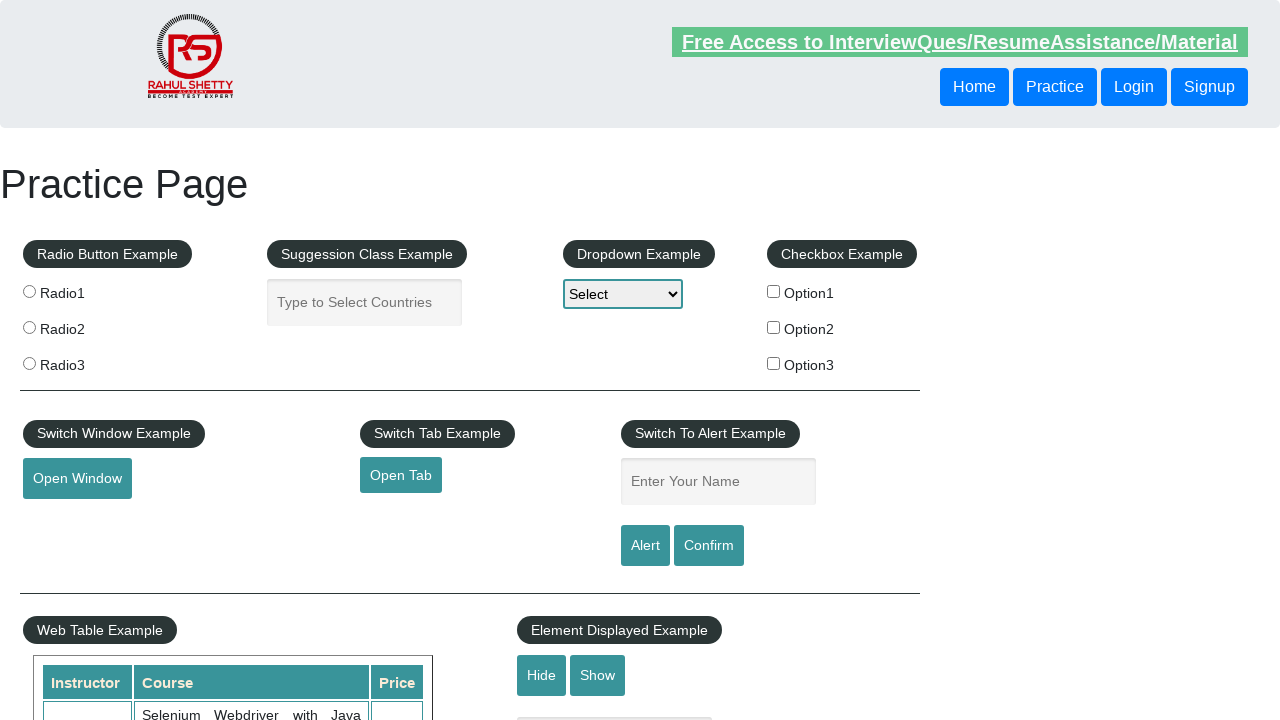

Counted big font links in footer: 4
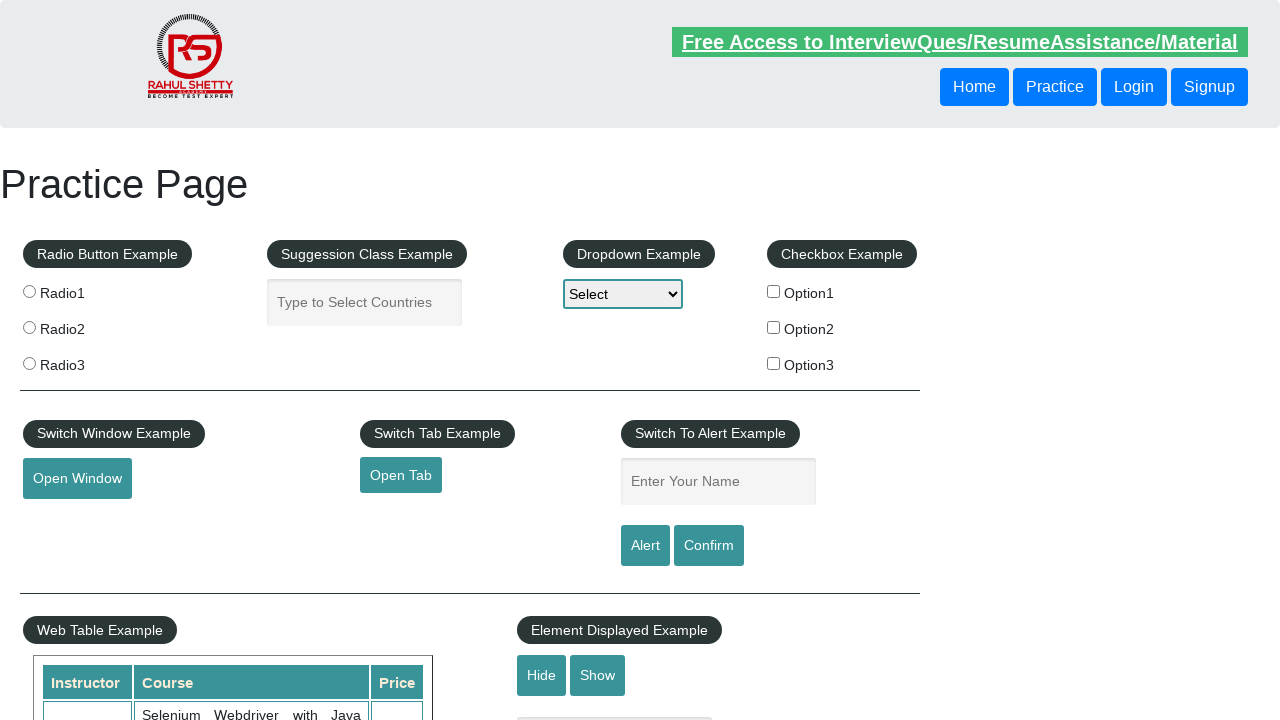

Ctrl+clicked footer link 1 to open in new tab at (157, 482) on #gf-BIG >> a >> nth=0
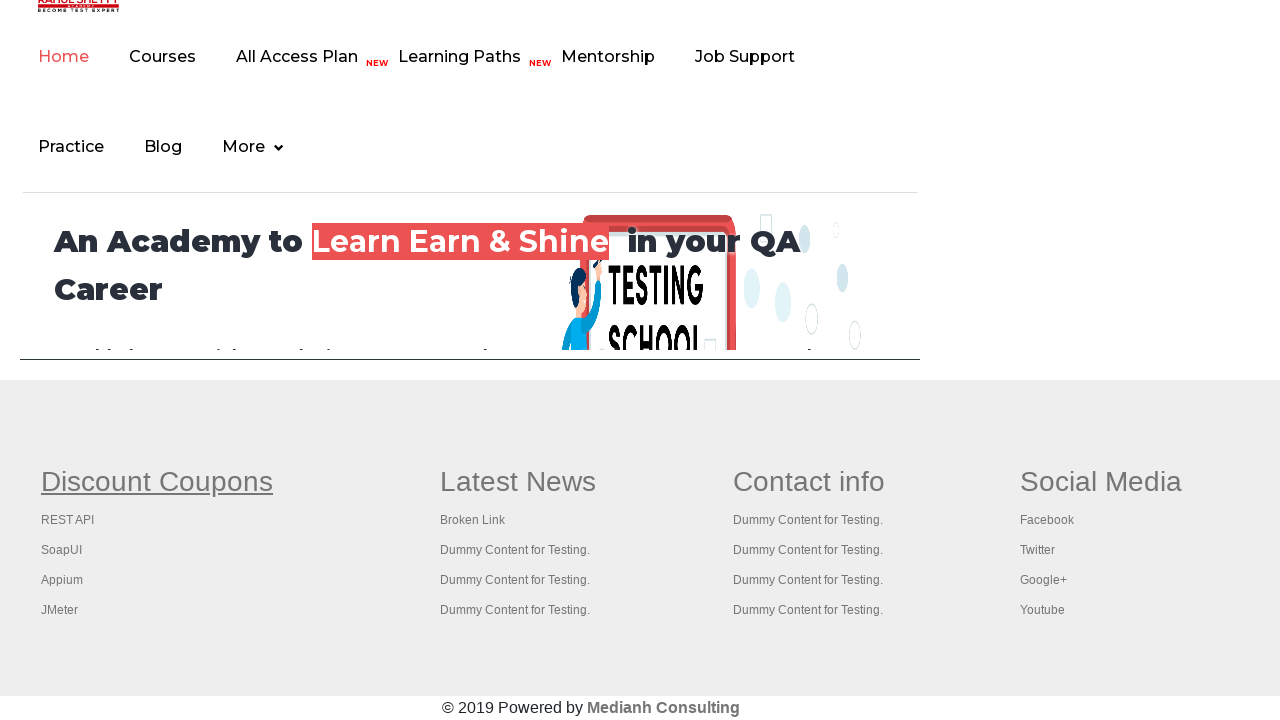

Ctrl+clicked footer link 2 to open in new tab at (68, 520) on #gf-BIG >> a >> nth=1
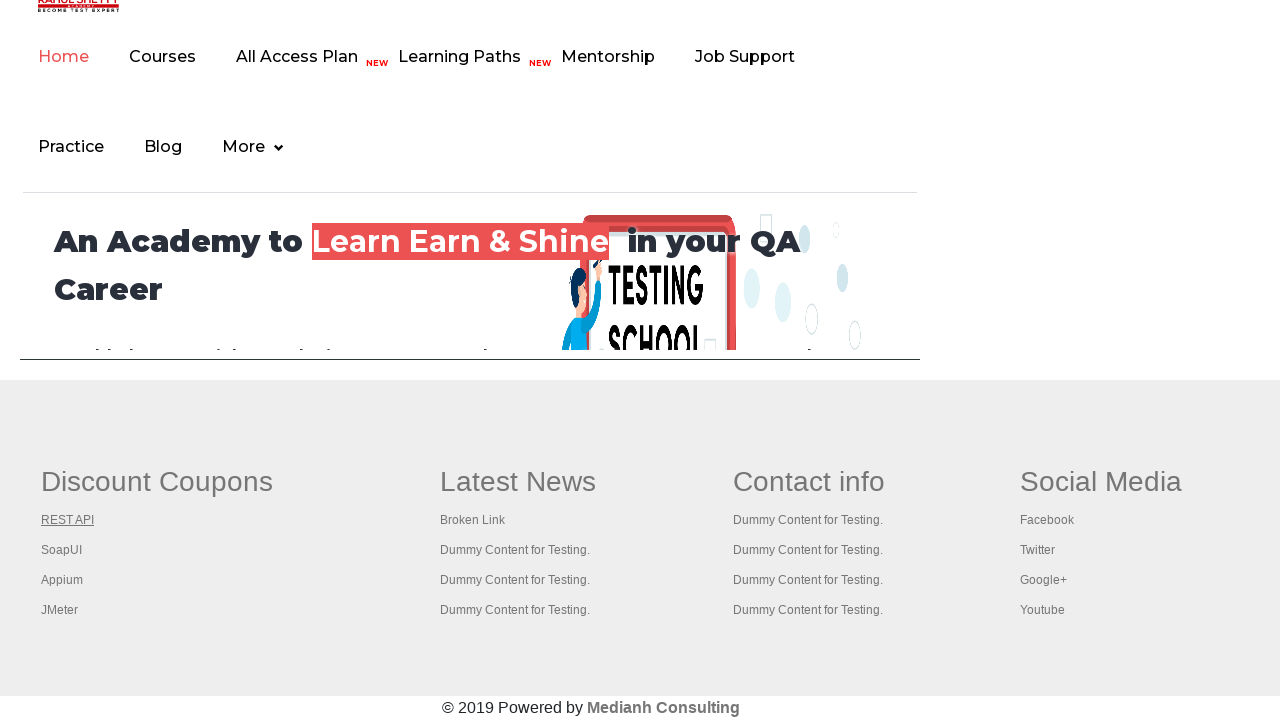

Ctrl+clicked footer link 3 to open in new tab at (62, 550) on #gf-BIG >> a >> nth=2
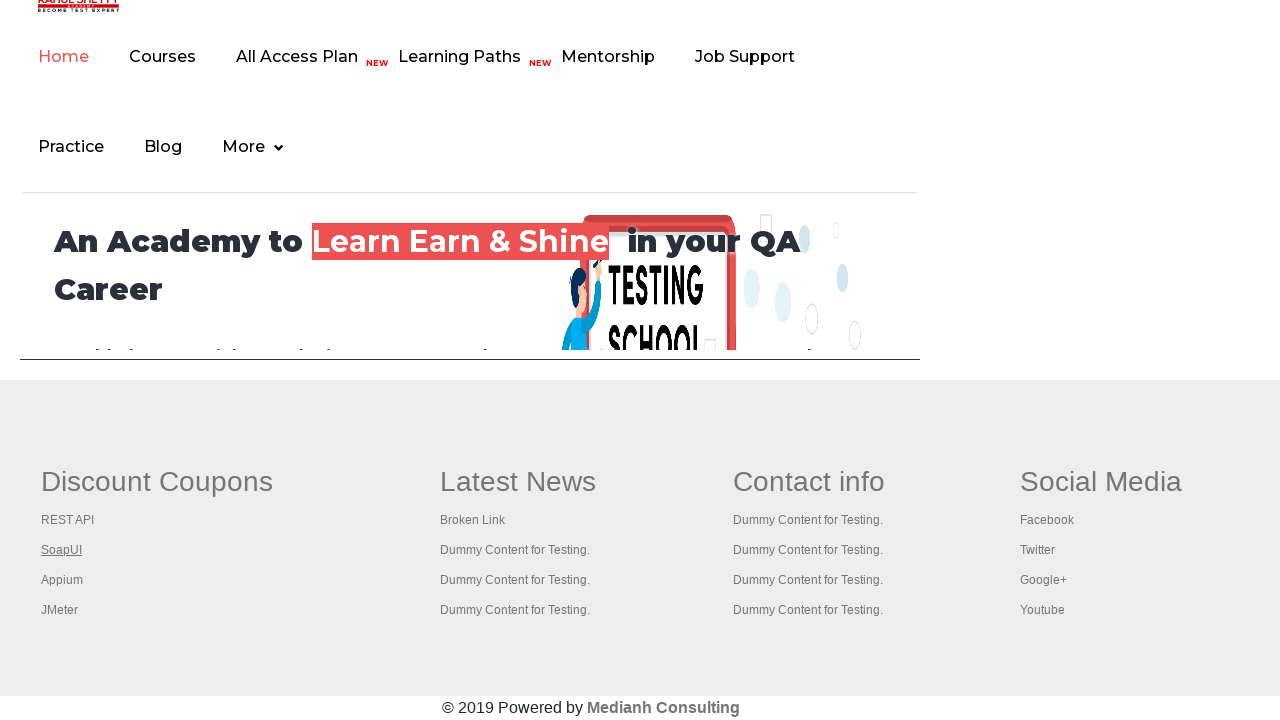

Ctrl+clicked footer link 4 to open in new tab at (62, 580) on #gf-BIG >> a >> nth=3
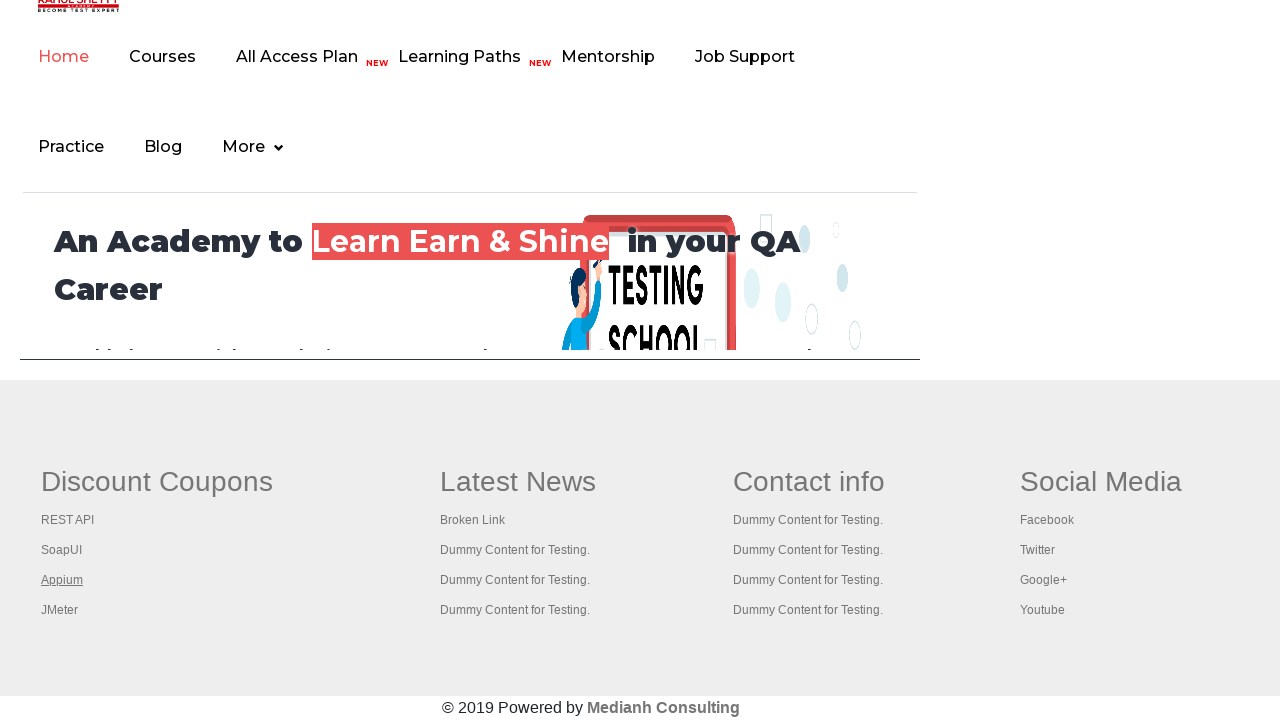

Ctrl+clicked footer link 5 to open in new tab at (60, 610) on #gf-BIG >> a >> nth=4
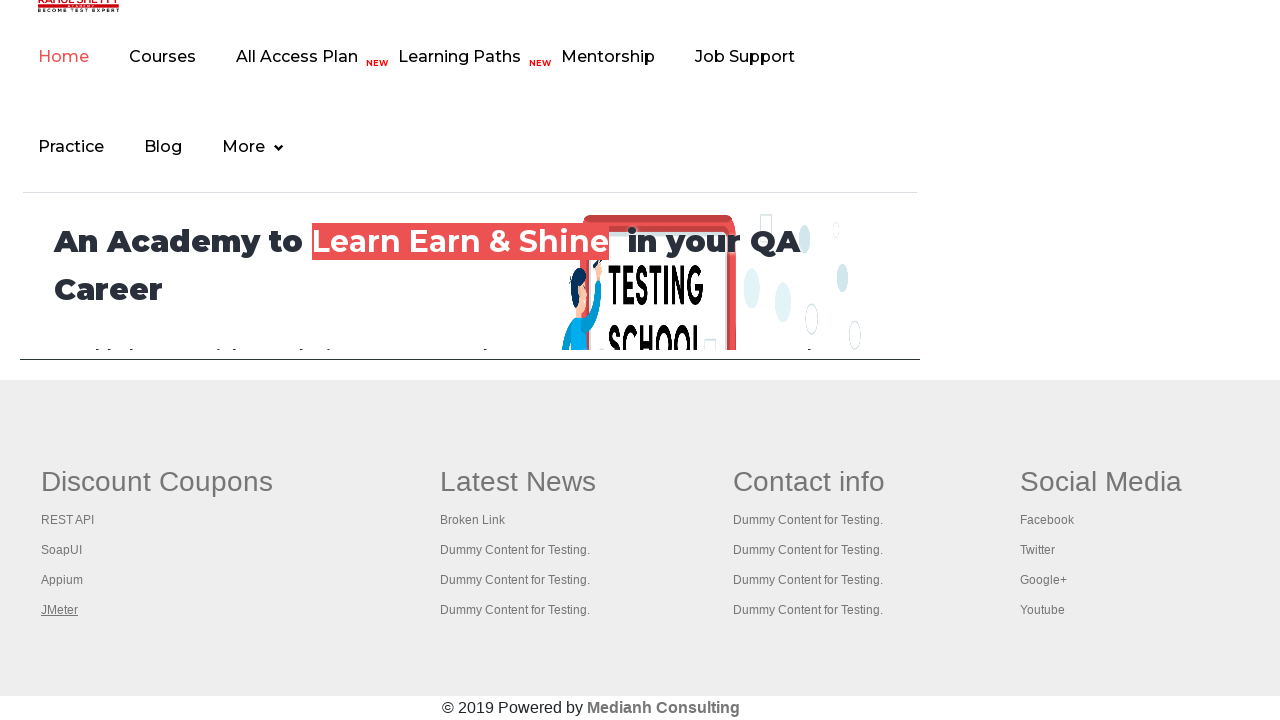

Ctrl+clicked footer link 6 to open in new tab at (518, 482) on #gf-BIG >> a >> nth=5
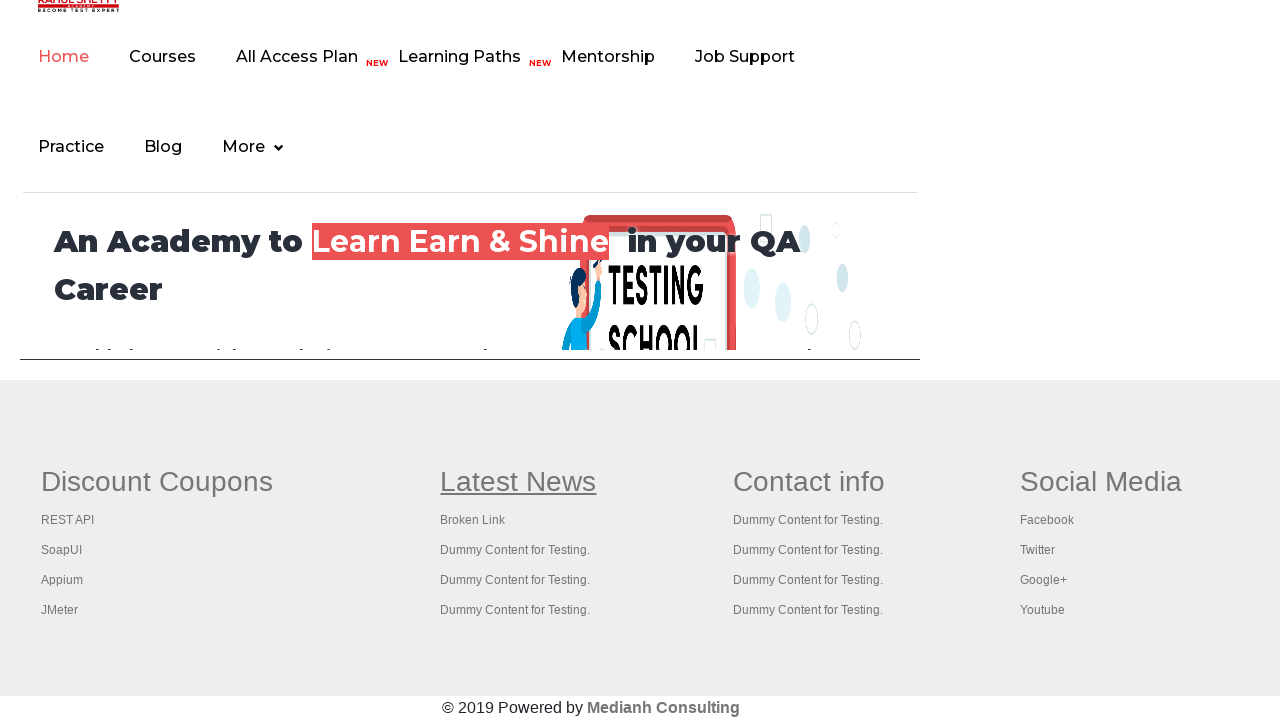

Ctrl+clicked footer link 7 to open in new tab at (473, 520) on #gf-BIG >> a >> nth=6
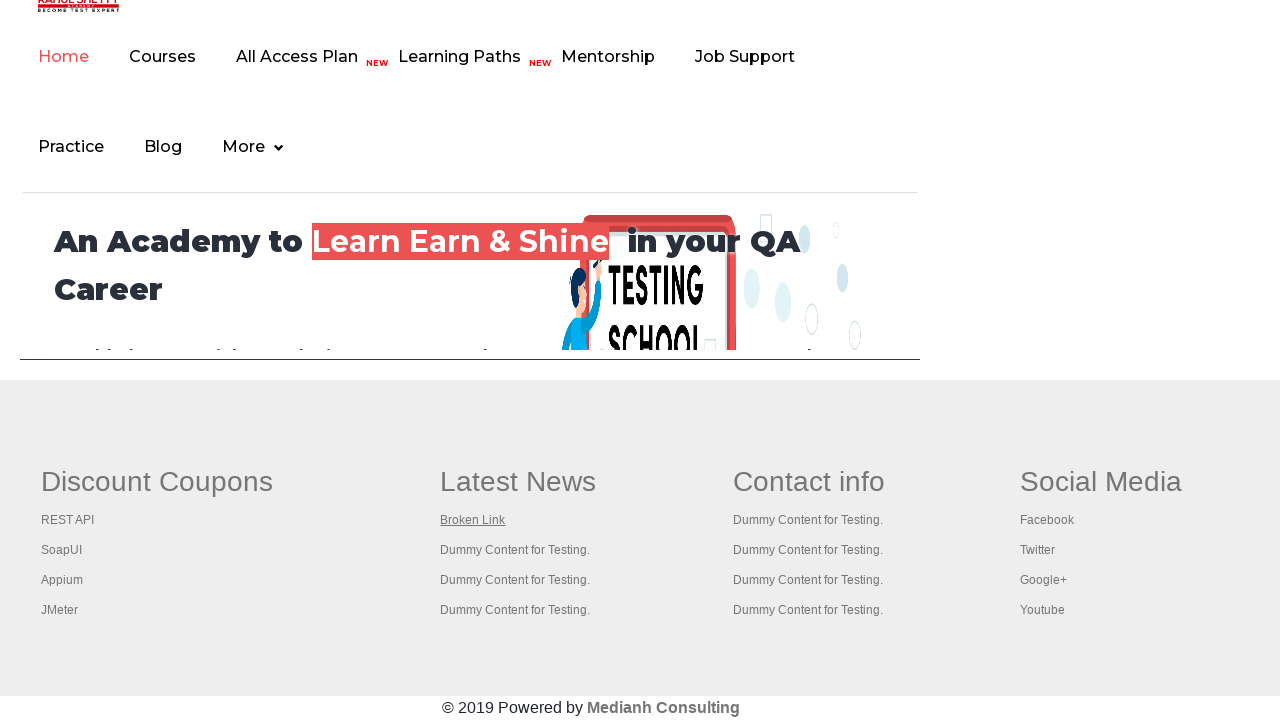

Ctrl+clicked footer link 8 to open in new tab at (515, 550) on #gf-BIG >> a >> nth=7
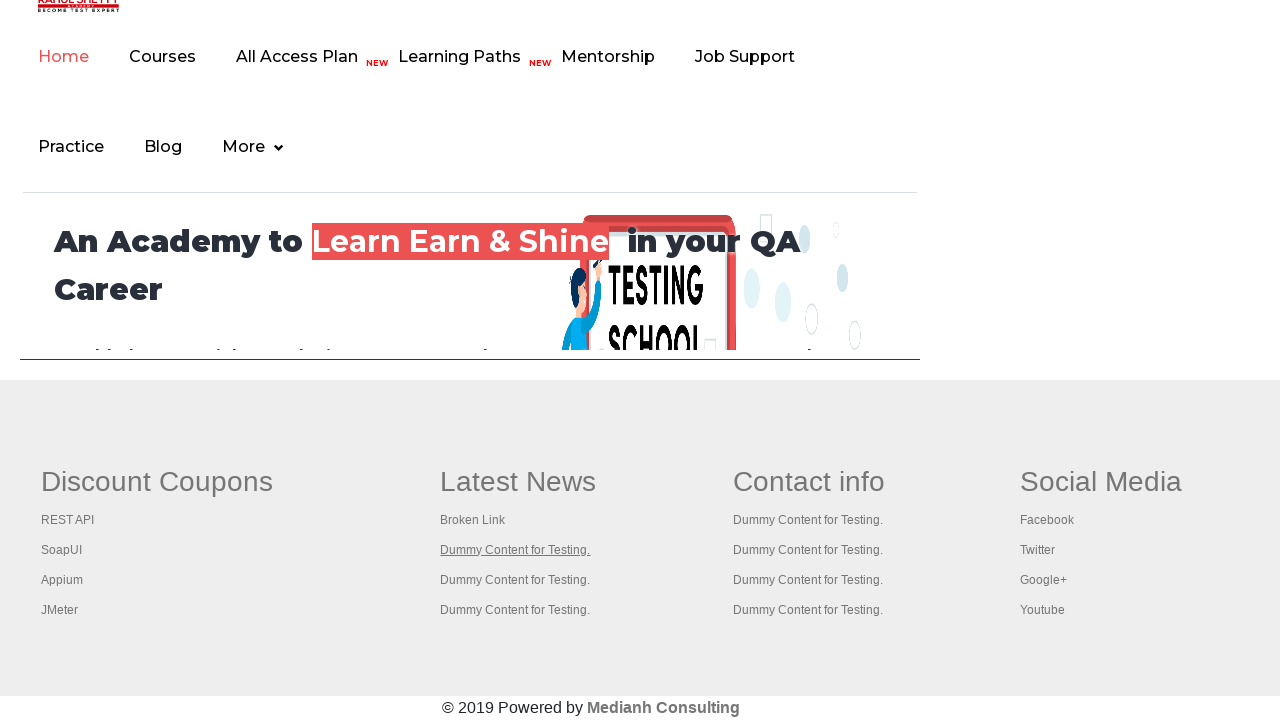

Ctrl+clicked footer link 9 to open in new tab at (515, 580) on #gf-BIG >> a >> nth=8
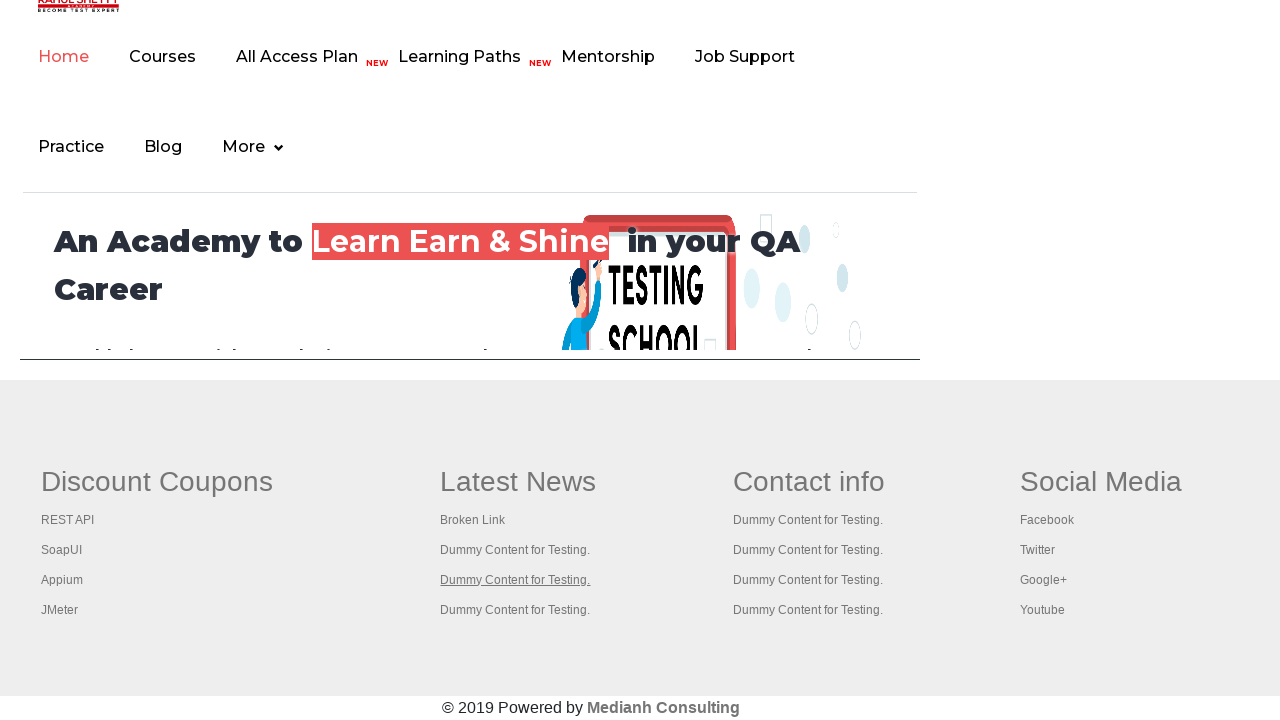

Ctrl+clicked footer link 10 to open in new tab at (515, 610) on #gf-BIG >> a >> nth=9
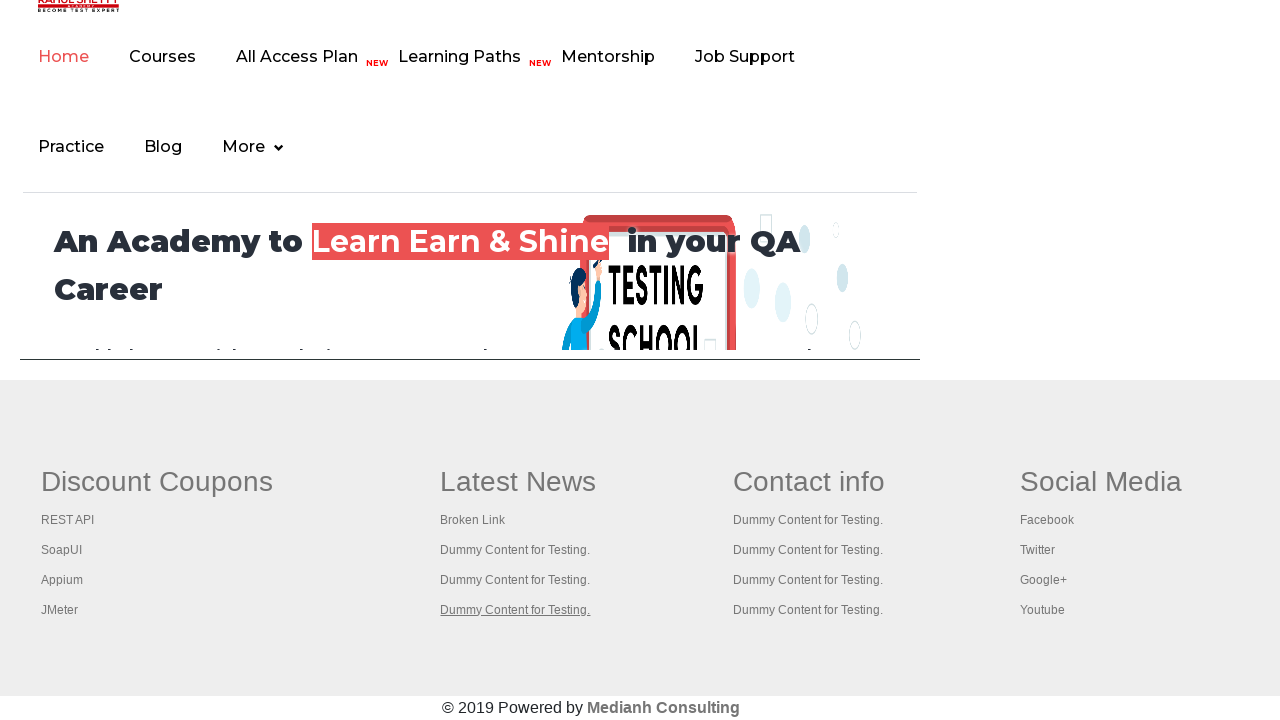

Ctrl+clicked footer link 11 to open in new tab at (809, 482) on #gf-BIG >> a >> nth=10
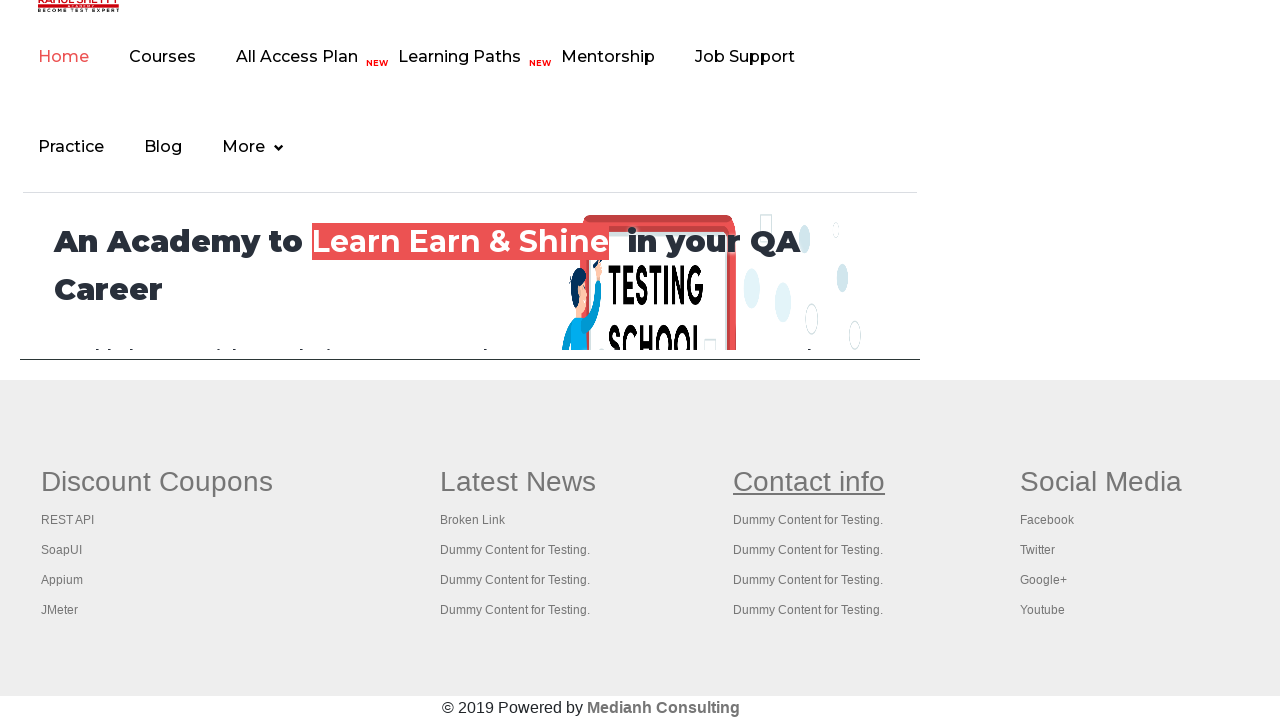

Ctrl+clicked footer link 12 to open in new tab at (808, 520) on #gf-BIG >> a >> nth=11
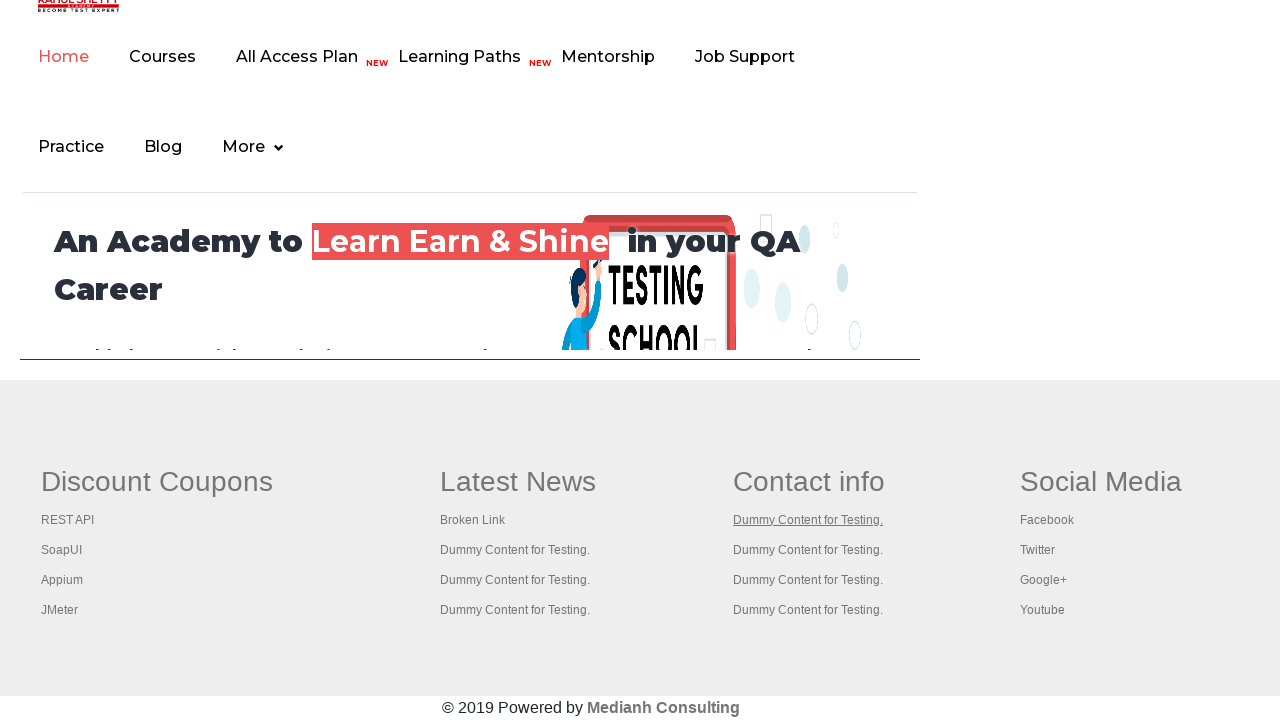

Ctrl+clicked footer link 13 to open in new tab at (808, 550) on #gf-BIG >> a >> nth=12
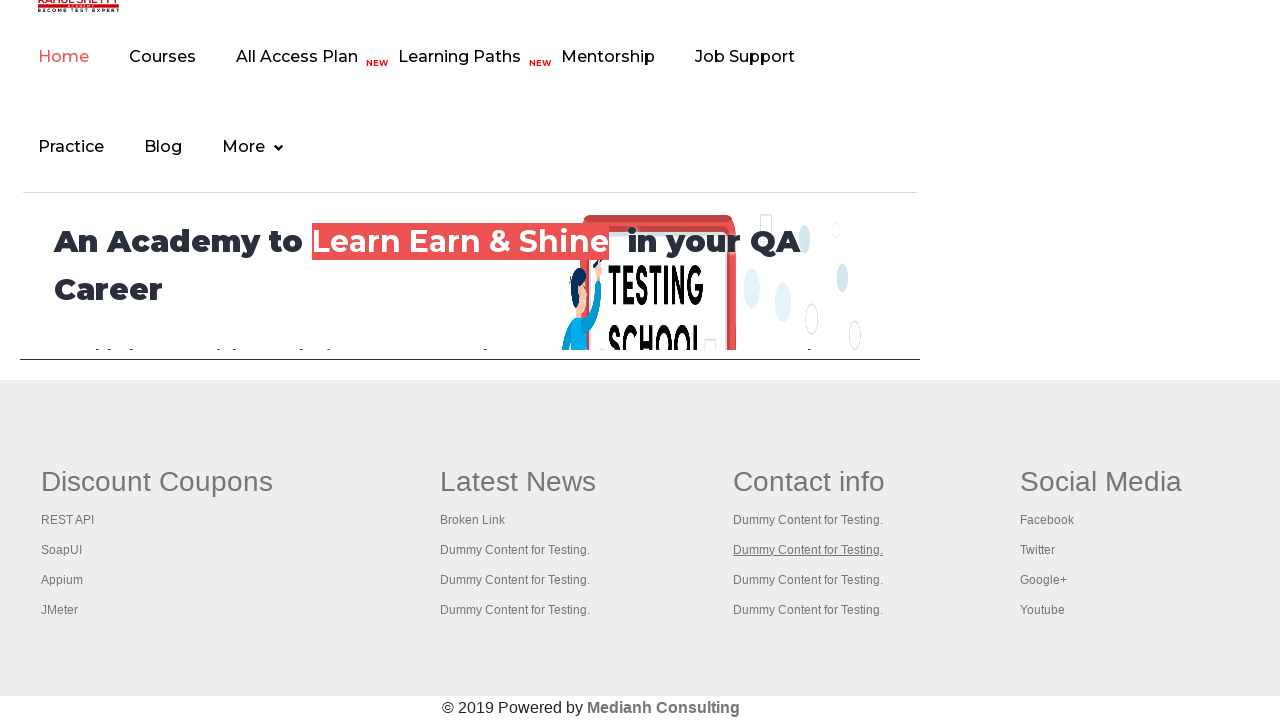

Ctrl+clicked footer link 14 to open in new tab at (808, 580) on #gf-BIG >> a >> nth=13
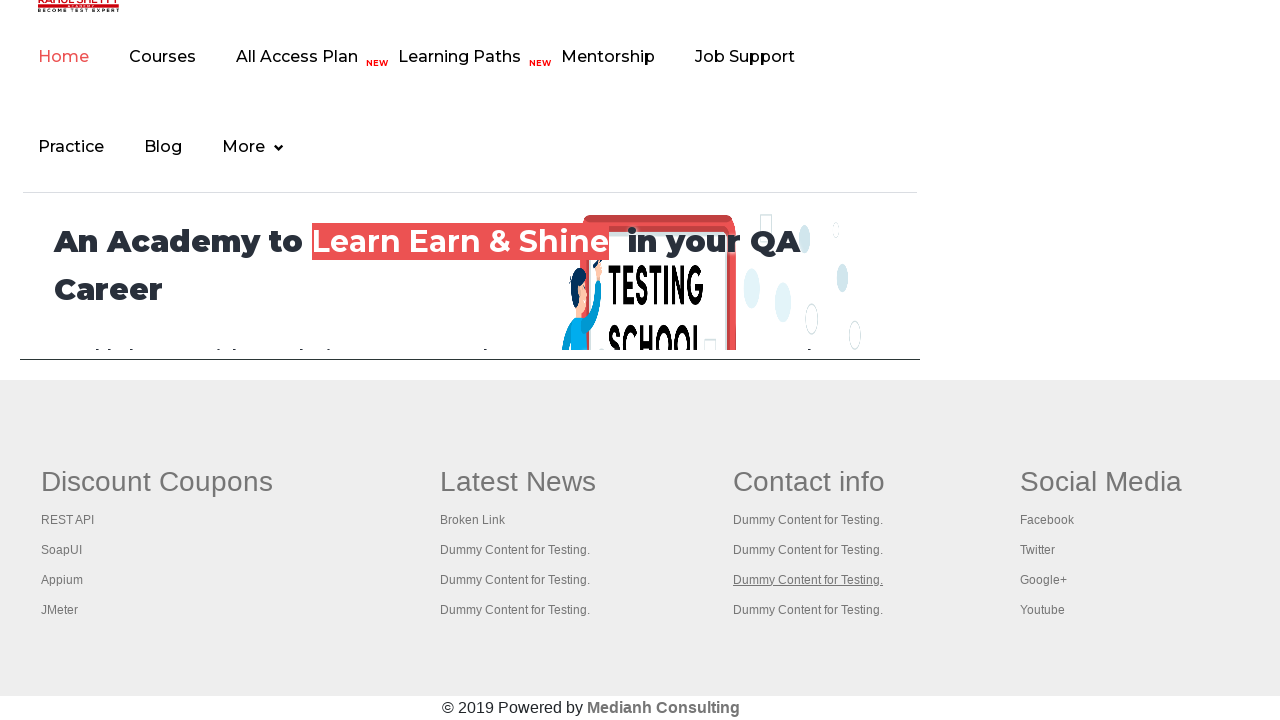

Ctrl+clicked footer link 15 to open in new tab at (808, 610) on #gf-BIG >> a >> nth=14
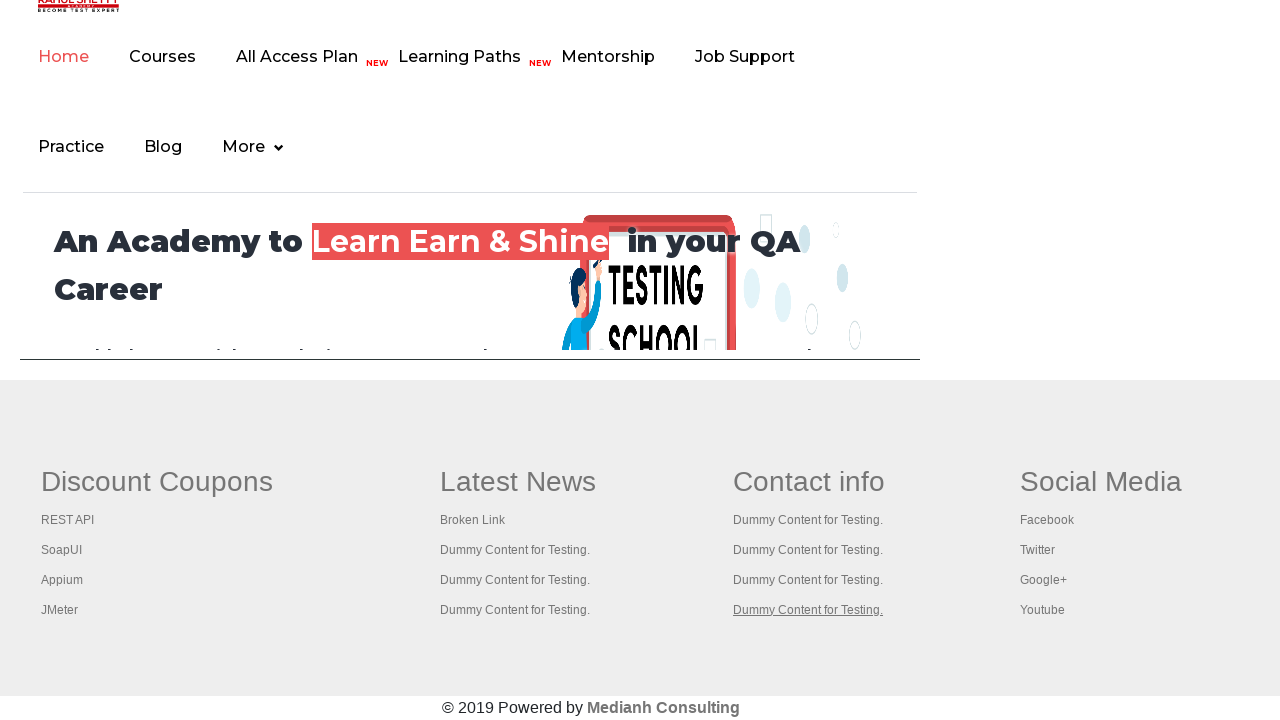

Ctrl+clicked footer link 16 to open in new tab at (1101, 482) on #gf-BIG >> a >> nth=15
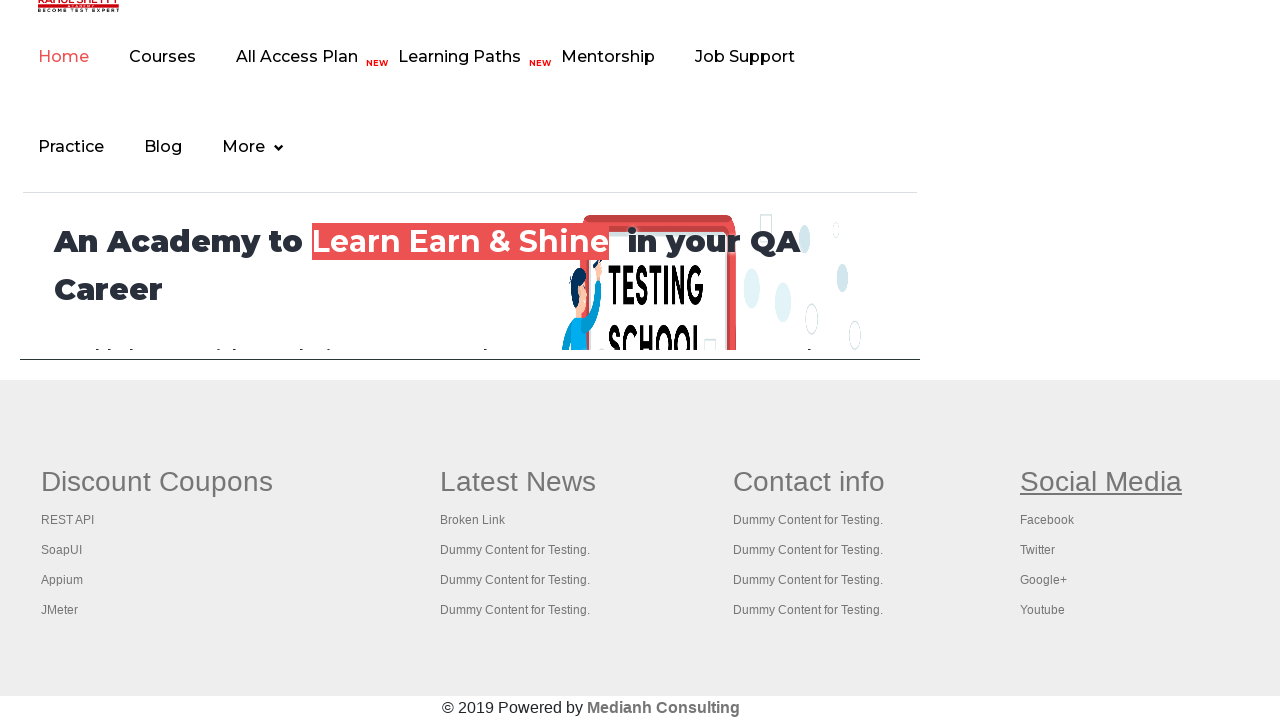

Ctrl+clicked footer link 17 to open in new tab at (1047, 520) on #gf-BIG >> a >> nth=16
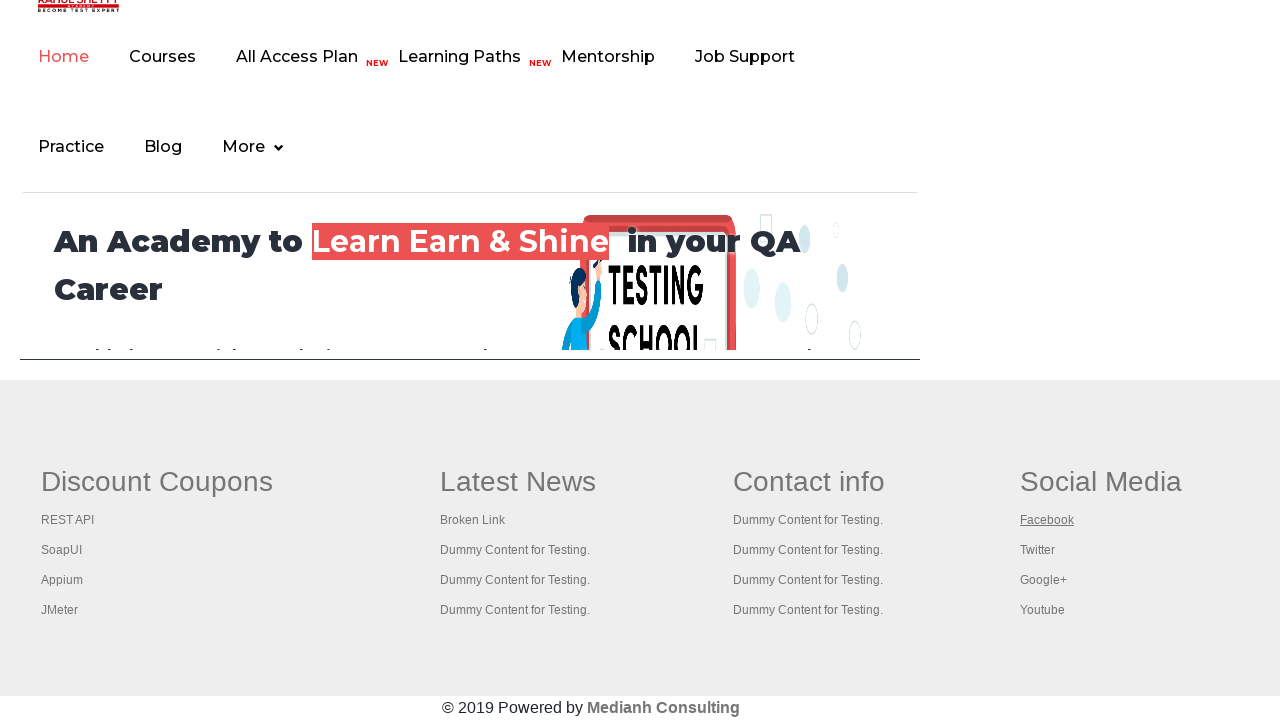

Ctrl+clicked footer link 18 to open in new tab at (1037, 550) on #gf-BIG >> a >> nth=17
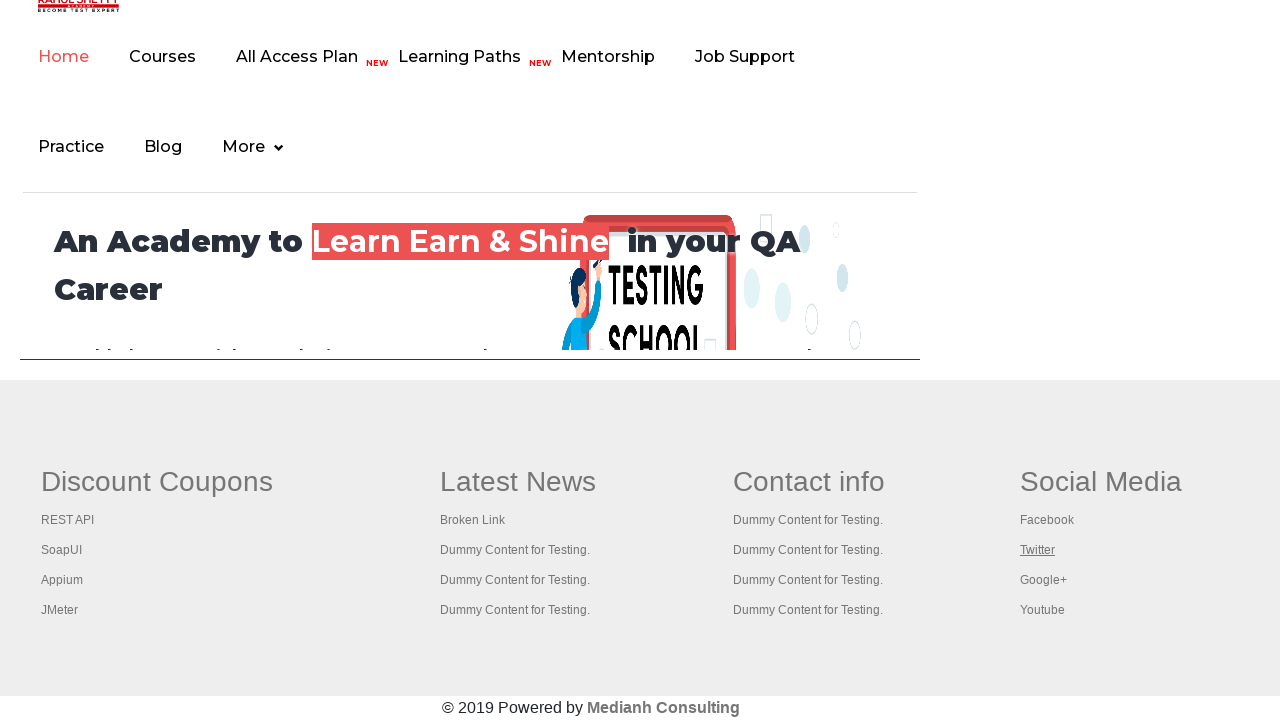

Ctrl+clicked footer link 19 to open in new tab at (1043, 580) on #gf-BIG >> a >> nth=18
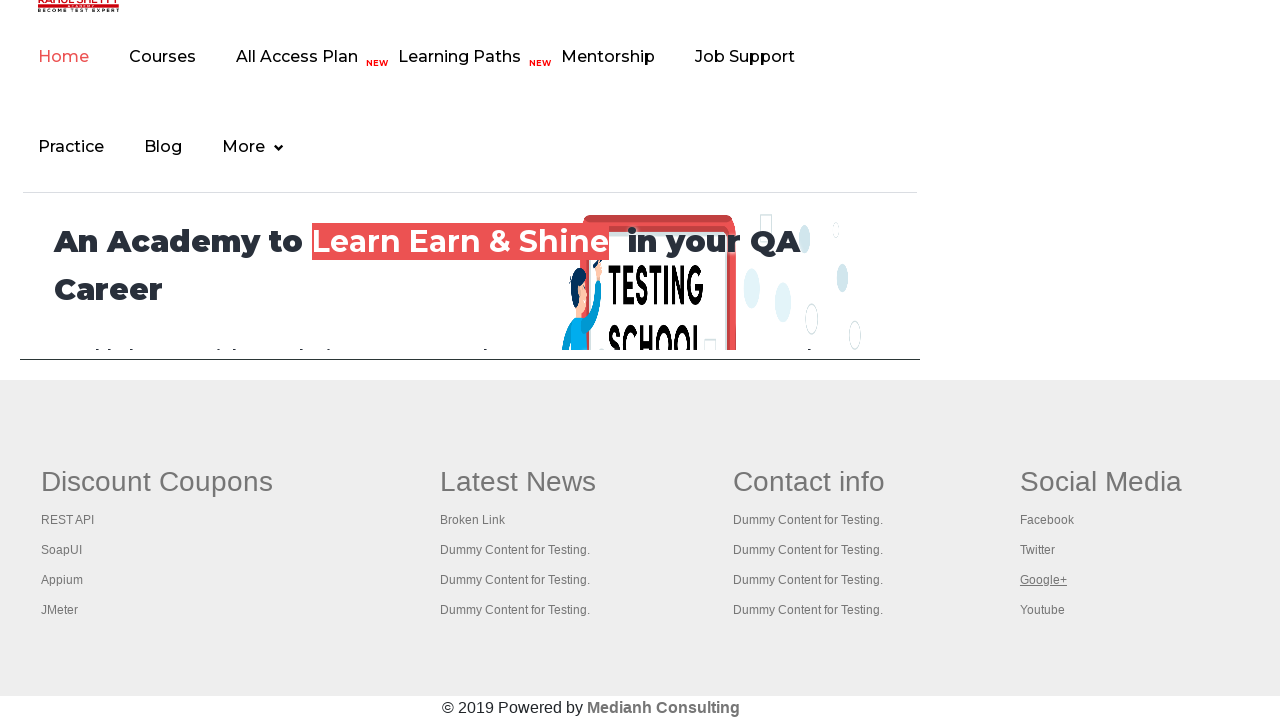

Ctrl+clicked footer link 20 to open in new tab at (1042, 610) on #gf-BIG >> a >> nth=19
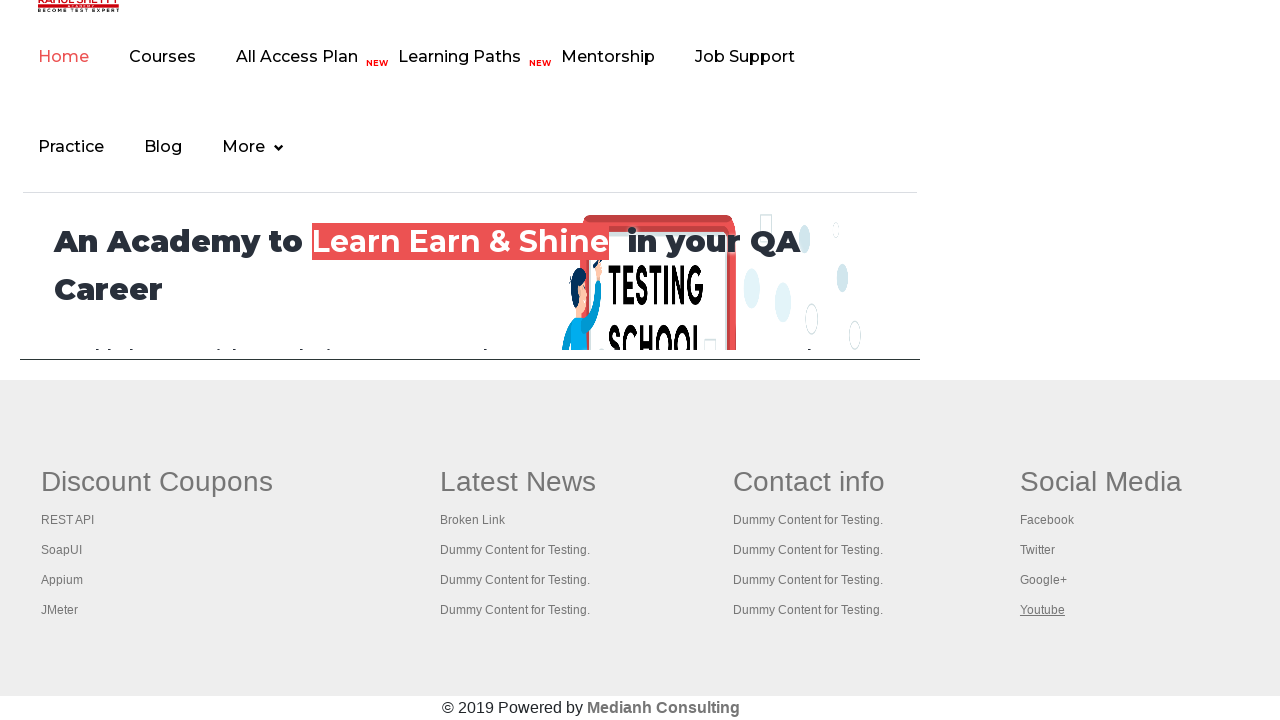

Waited 2000ms for all tabs to open
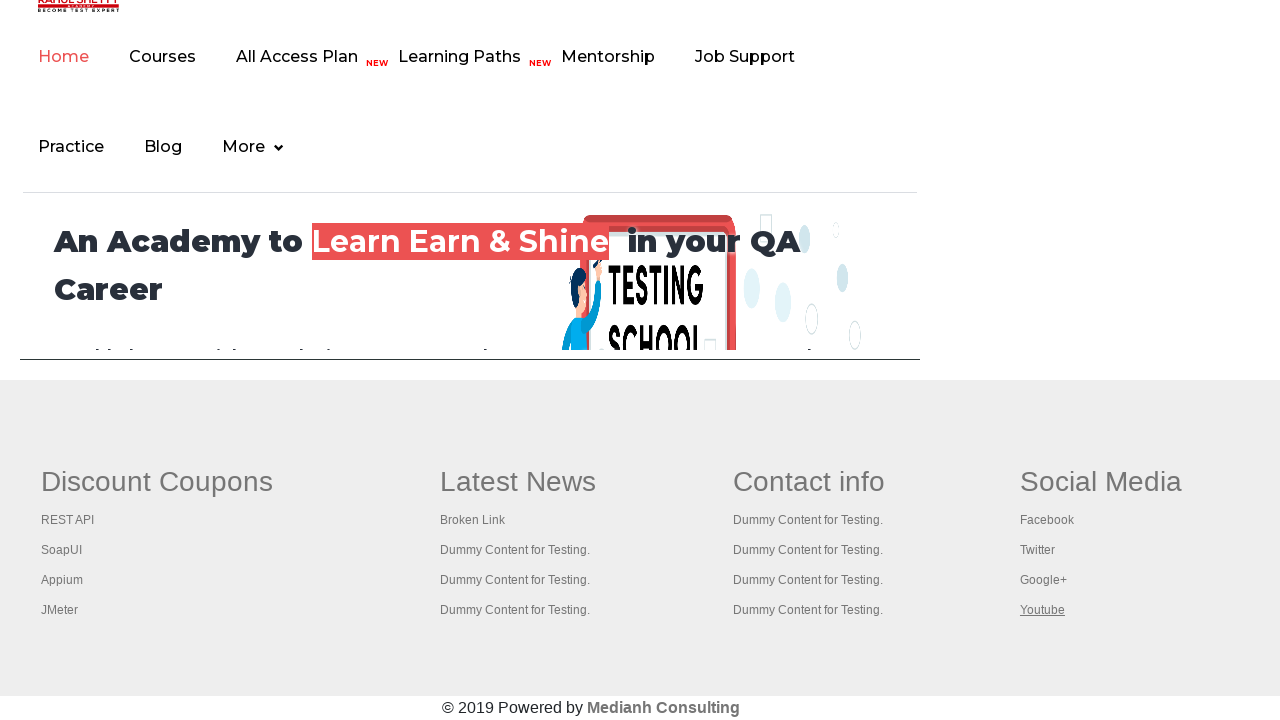

Loaded new tab with title: Practice Page
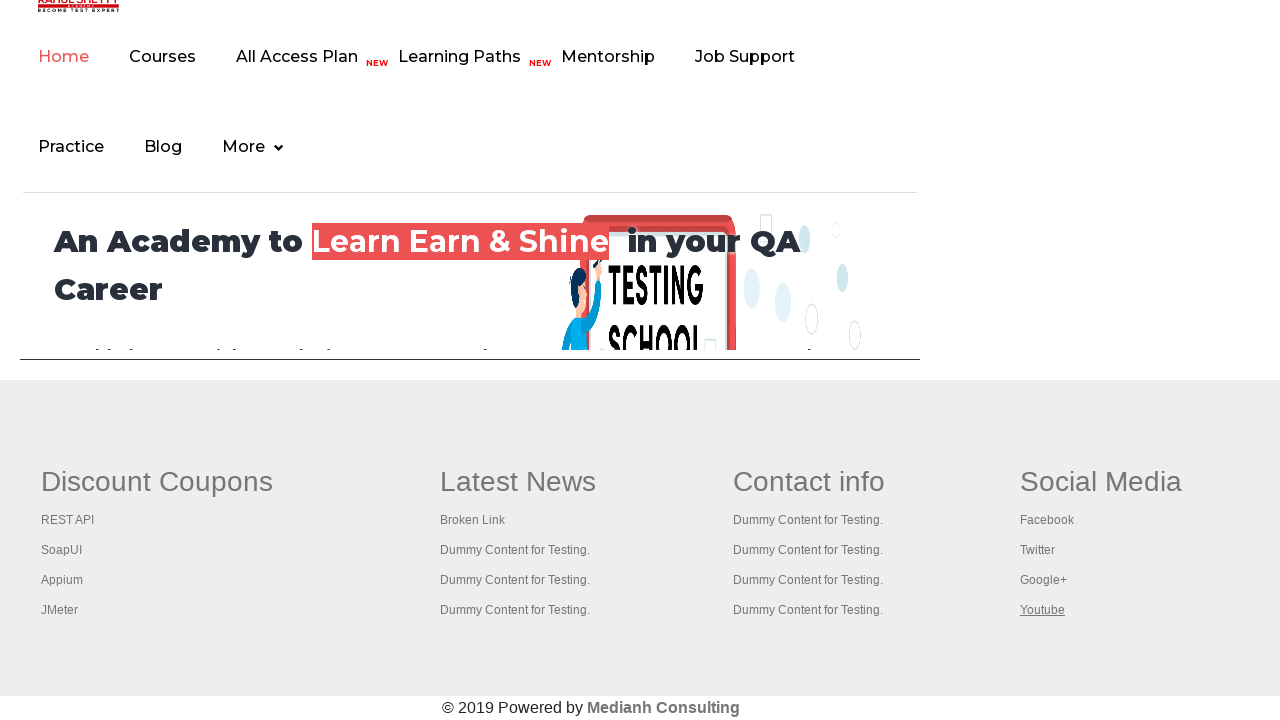

Loaded new tab with title: REST API Tutorial
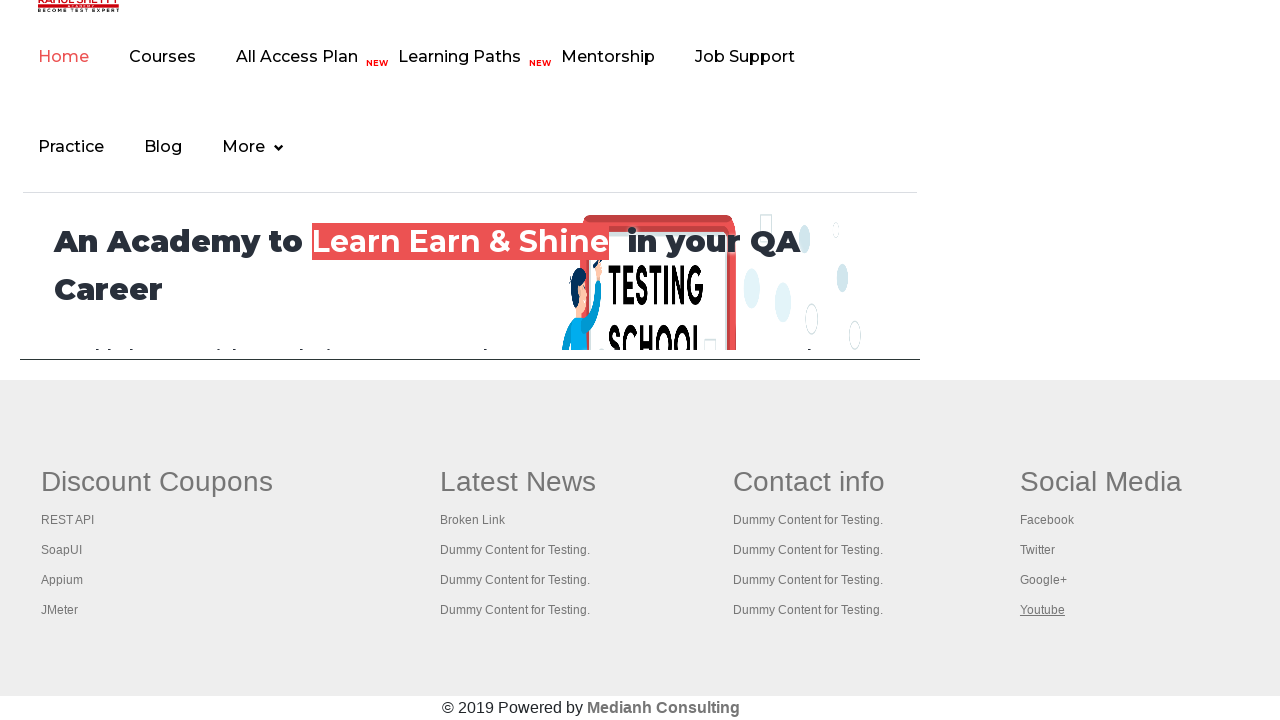

Loaded new tab with title: The World’s Most Popular API Testing Tool | SoapUI
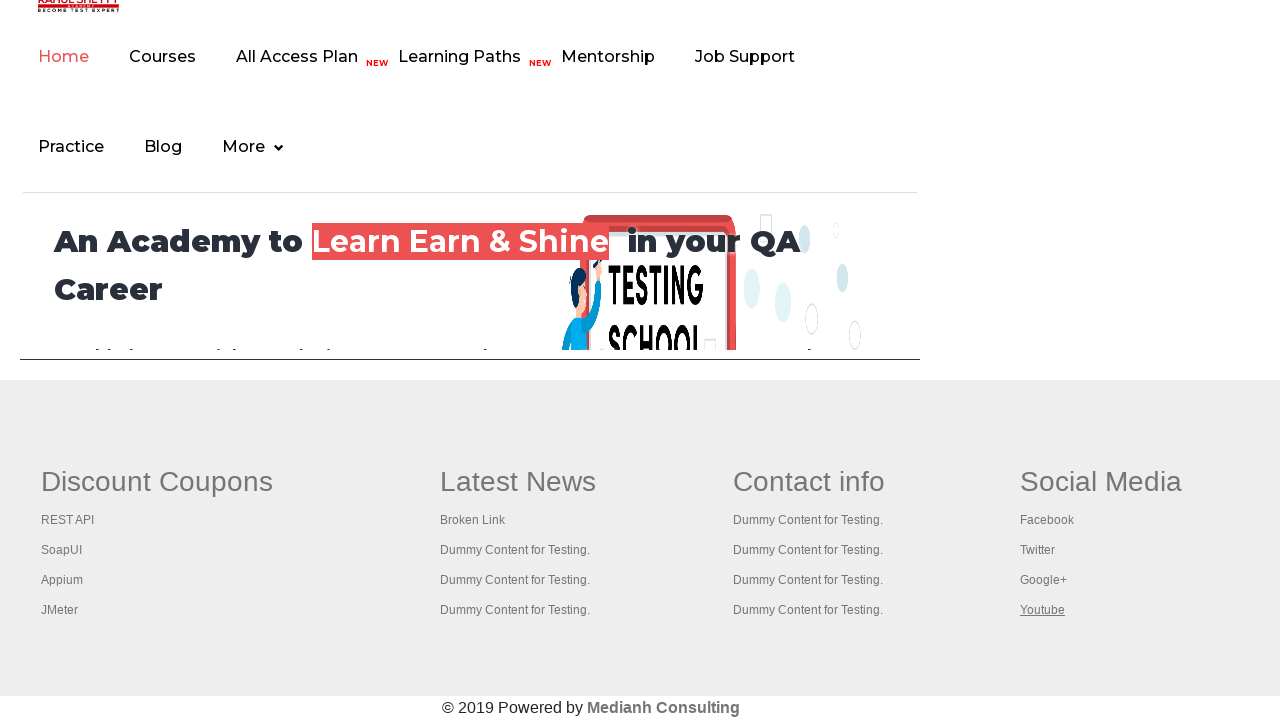

Loaded new tab with title: 
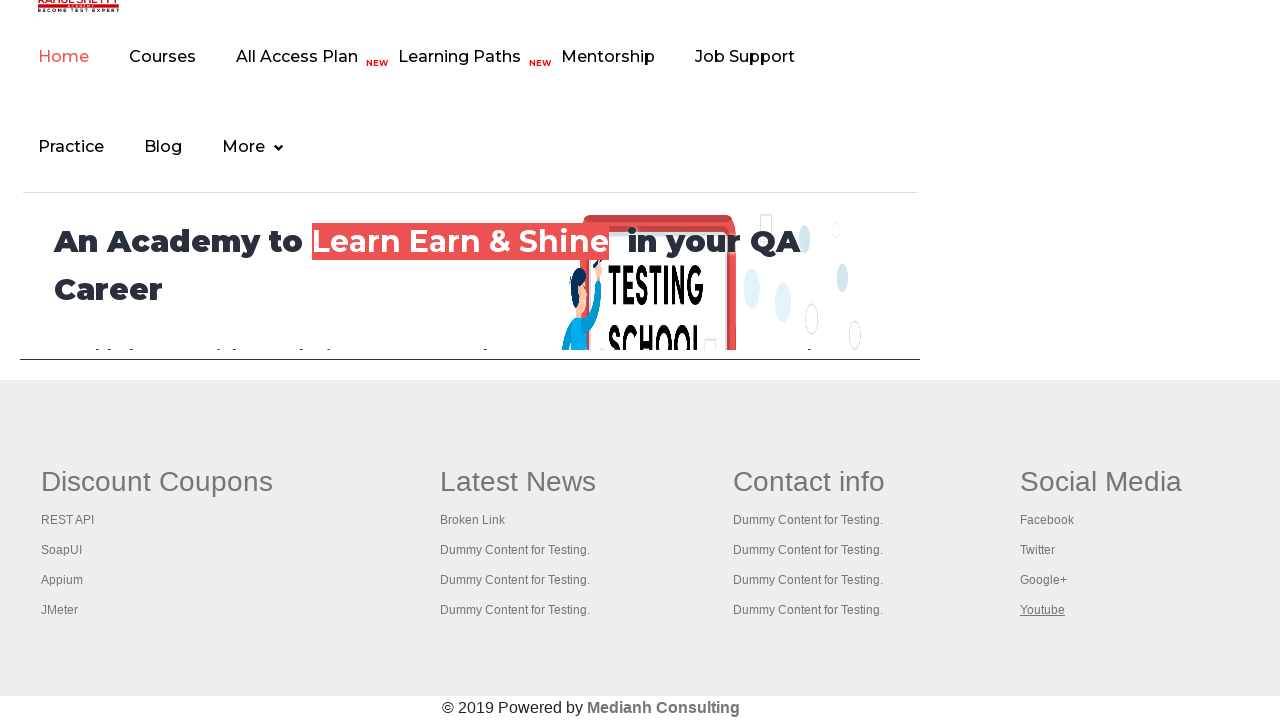

Loaded new tab with title: Apache JMeter - Apache JMeter™
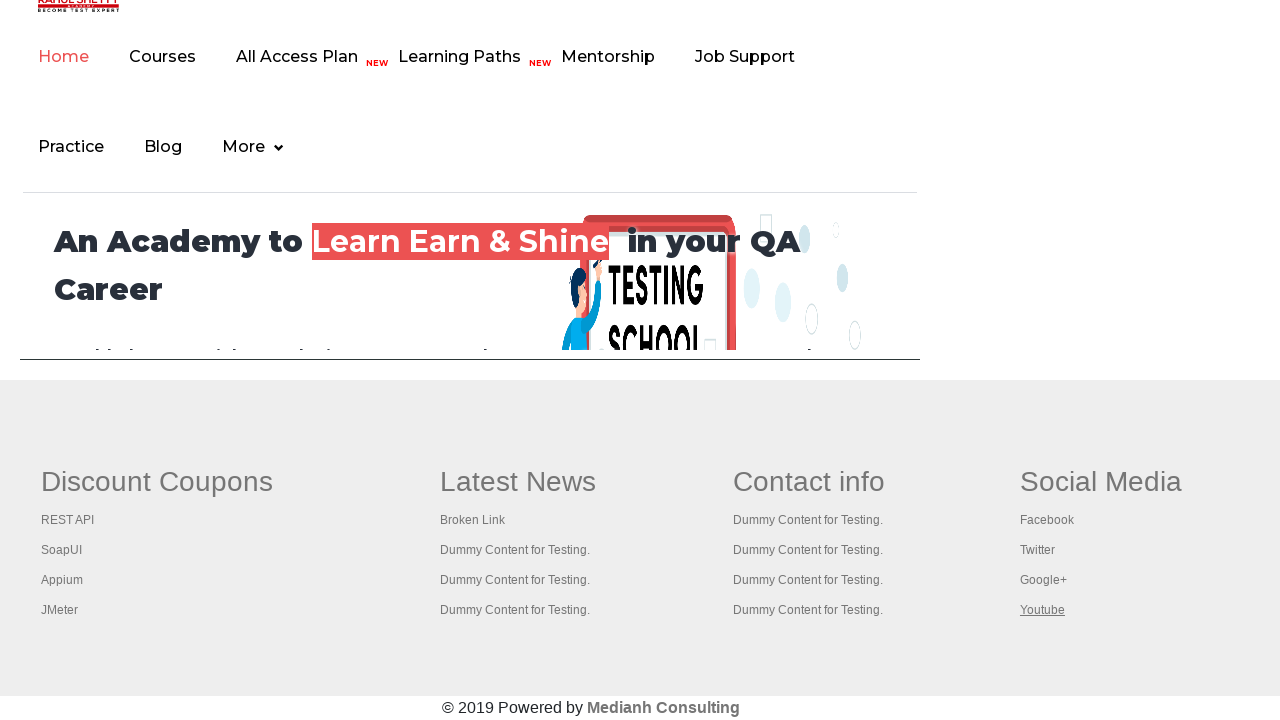

Loaded new tab with title: Practice Page
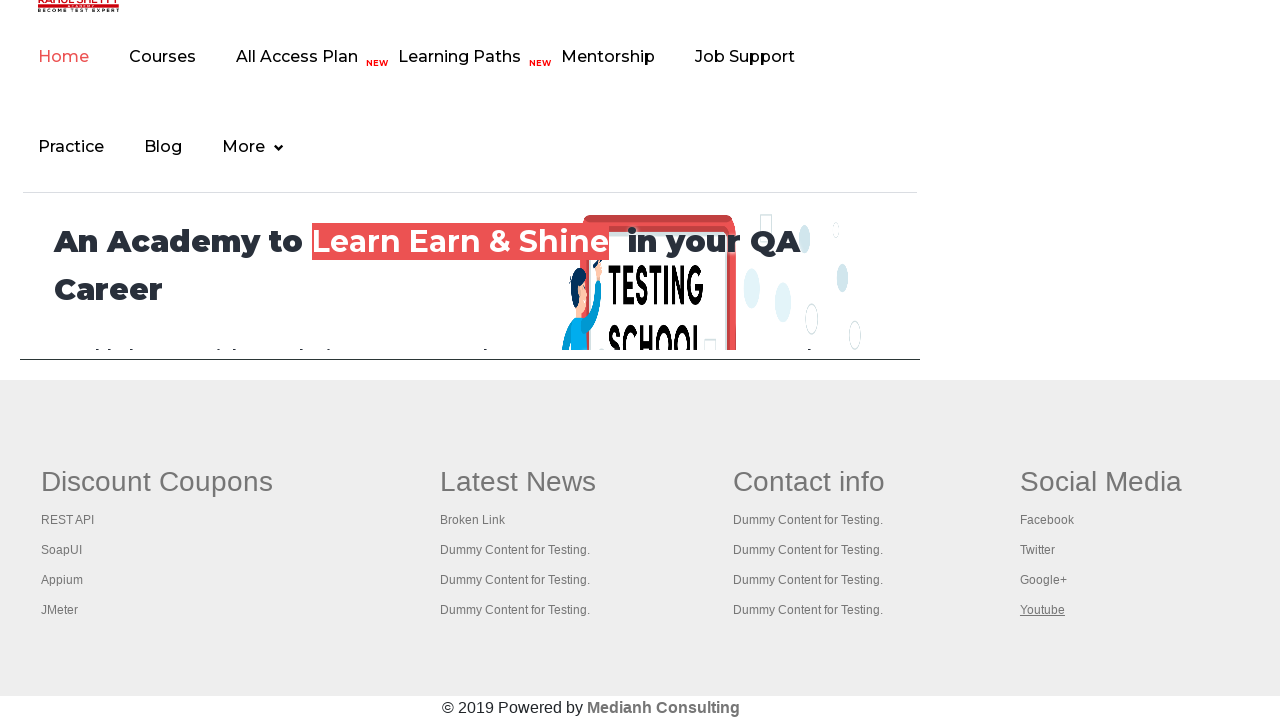

Loaded new tab with title: 
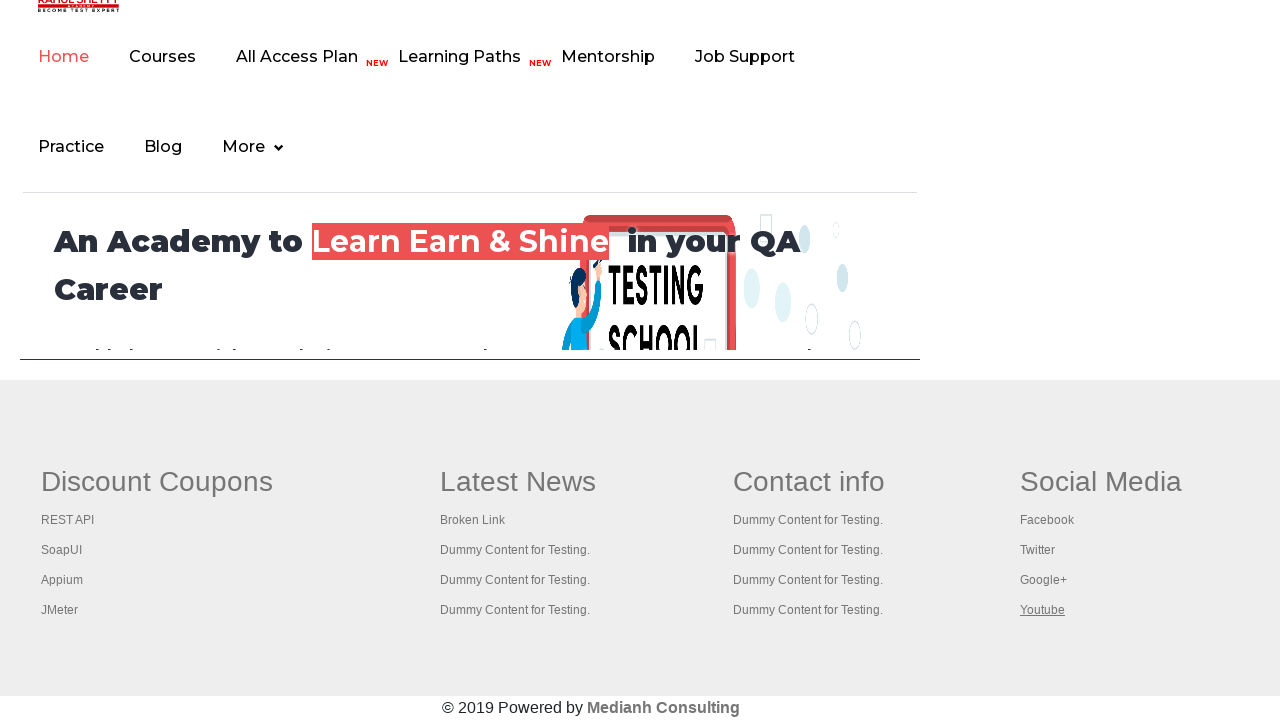

Loaded new tab with title: Practice Page
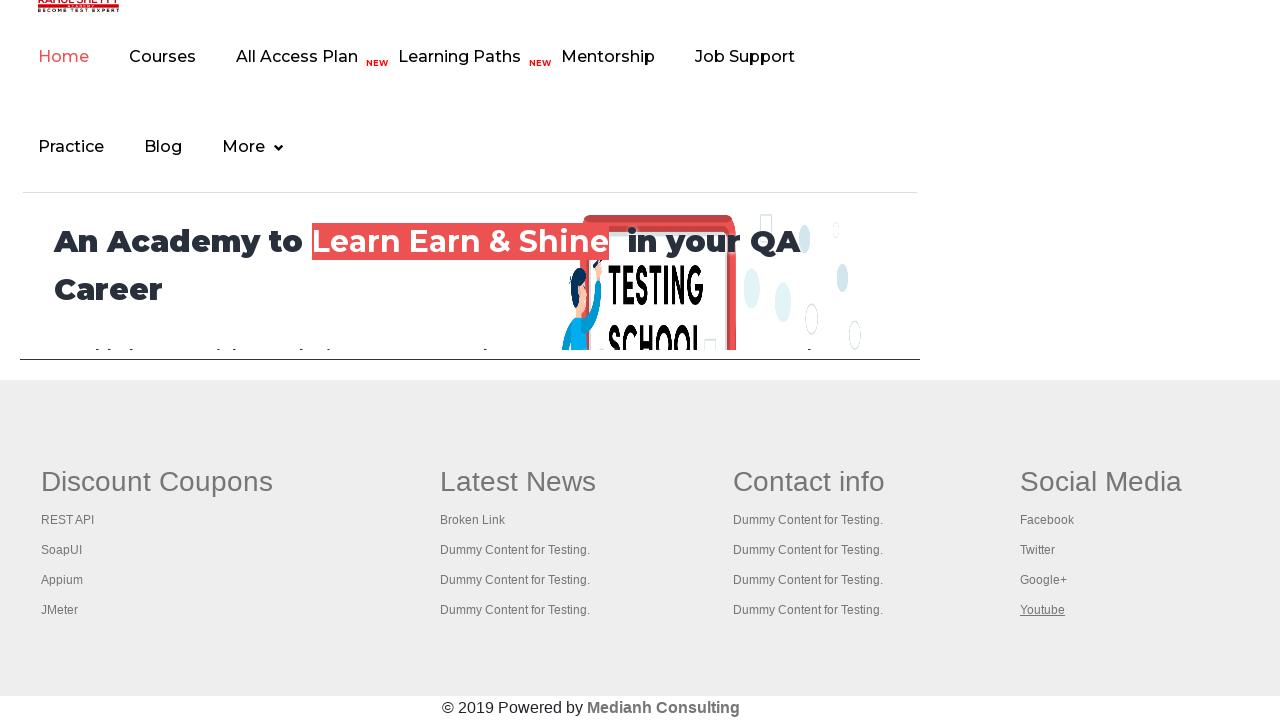

Loaded new tab with title: Practice Page
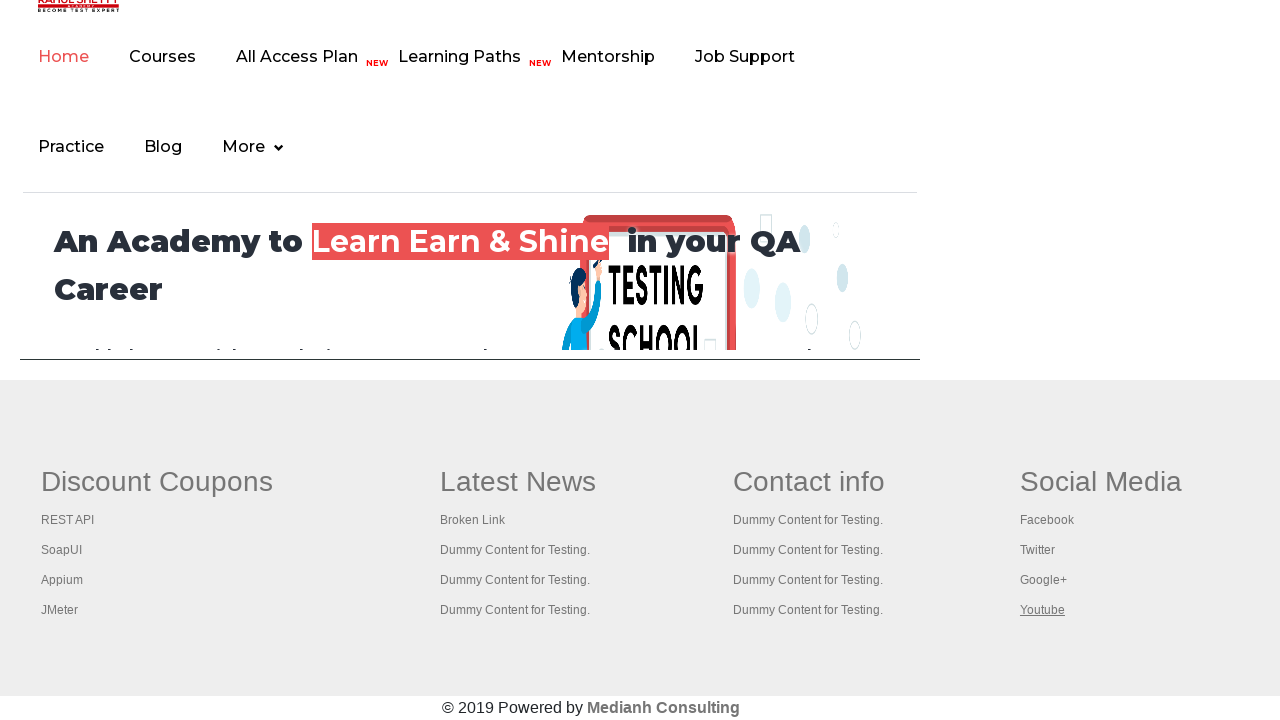

Loaded new tab with title: Practice Page
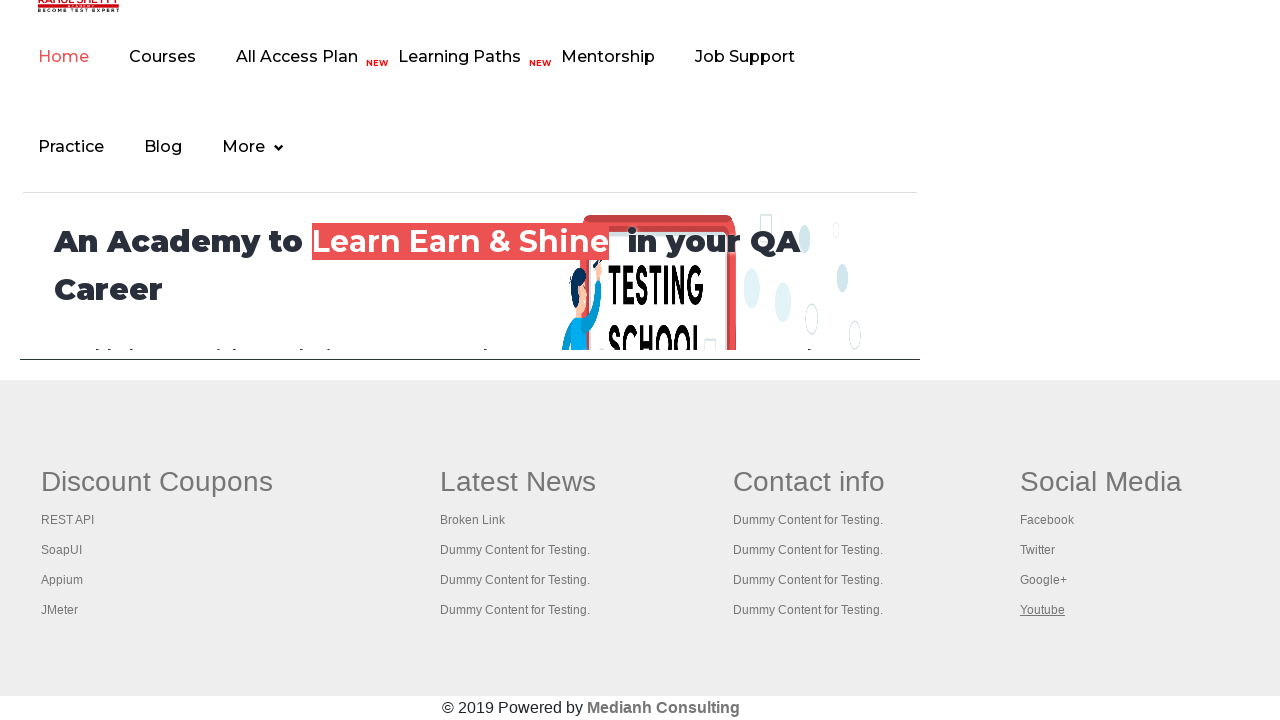

Loaded new tab with title: Practice Page
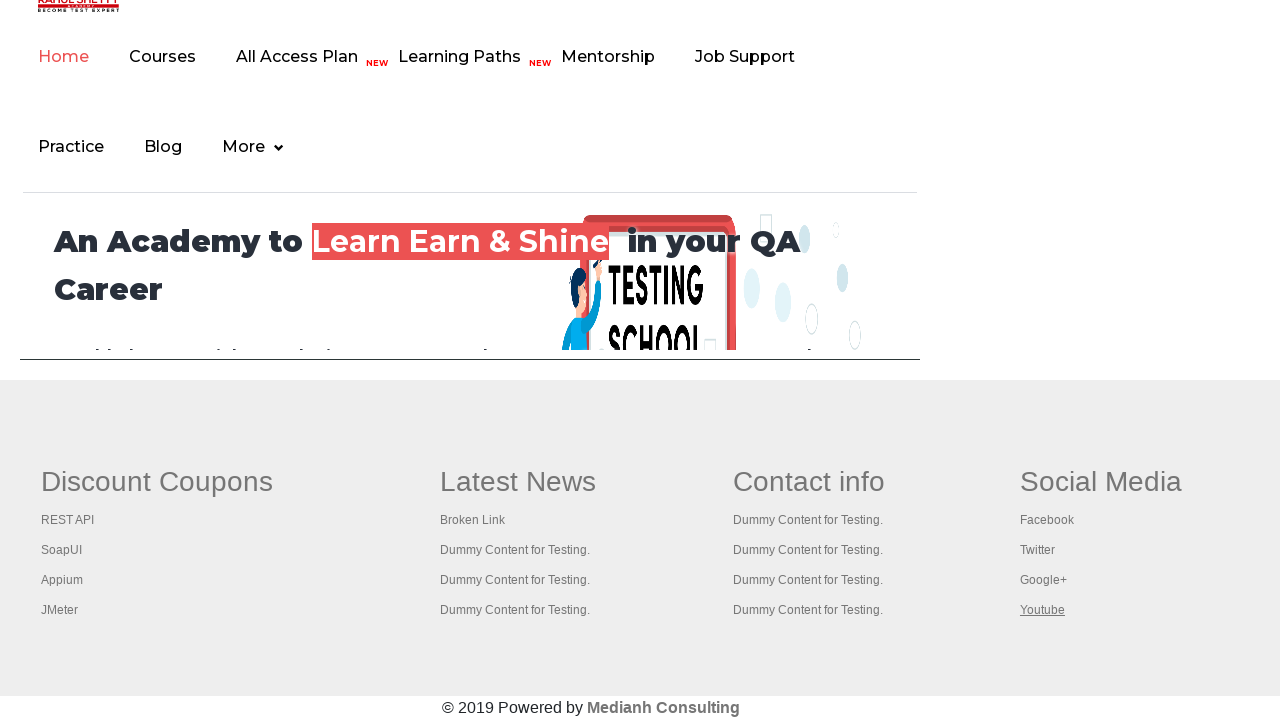

Loaded new tab with title: Practice Page
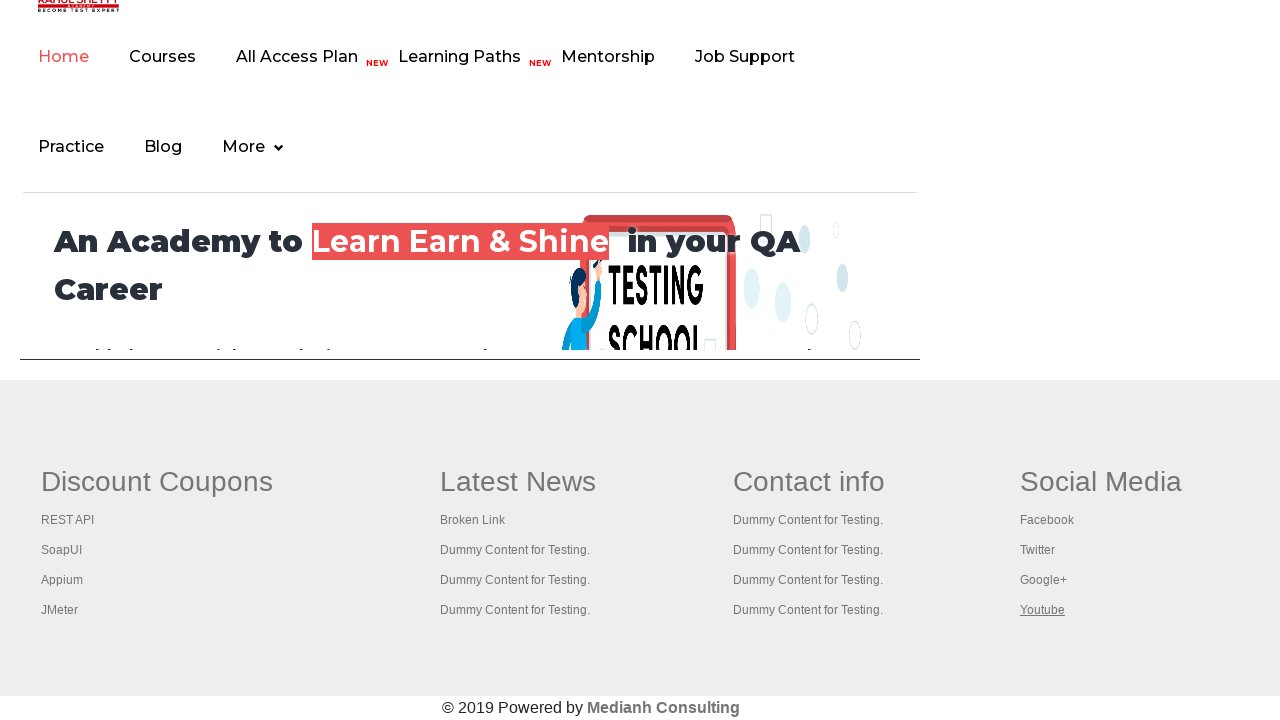

Loaded new tab with title: Practice Page
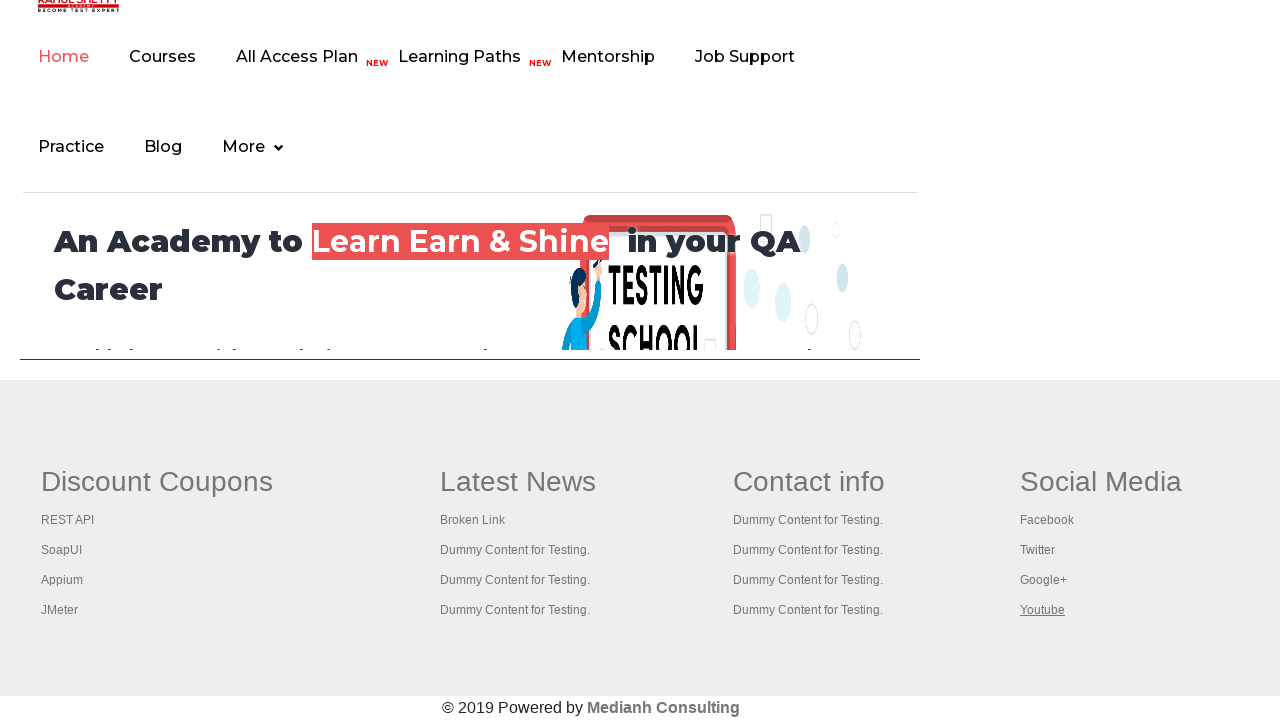

Loaded new tab with title: Practice Page
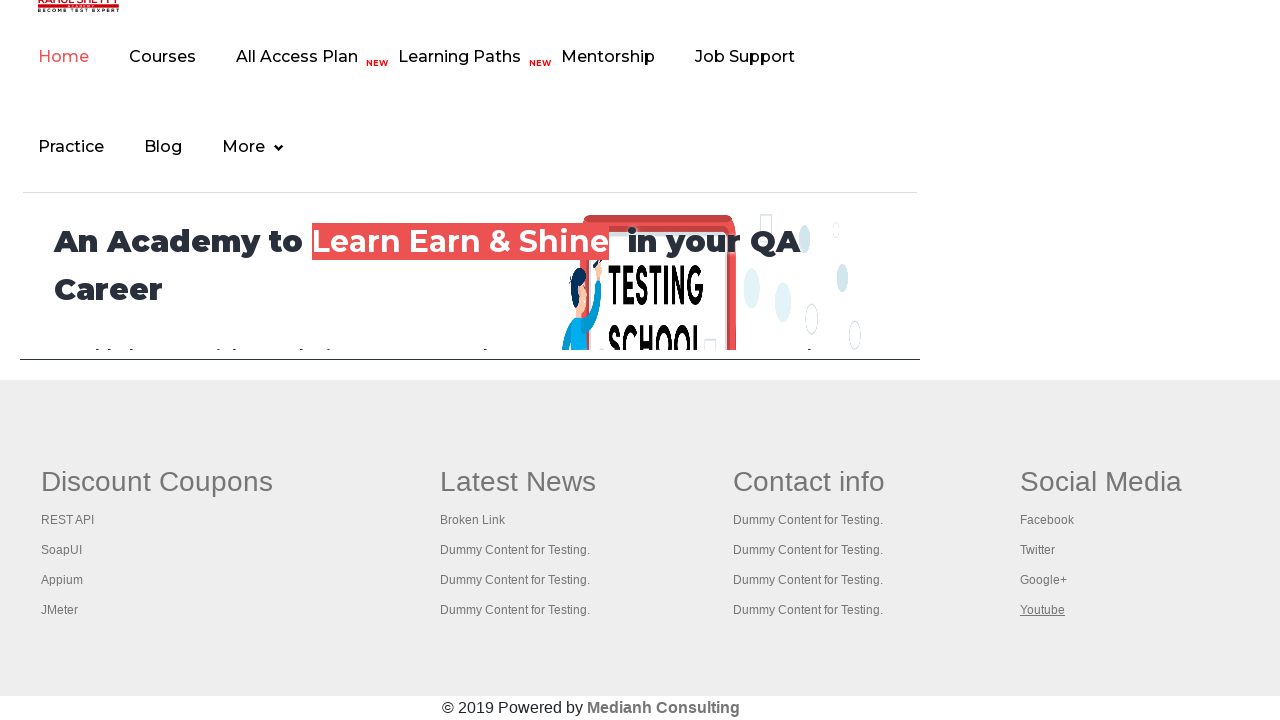

Loaded new tab with title: Practice Page
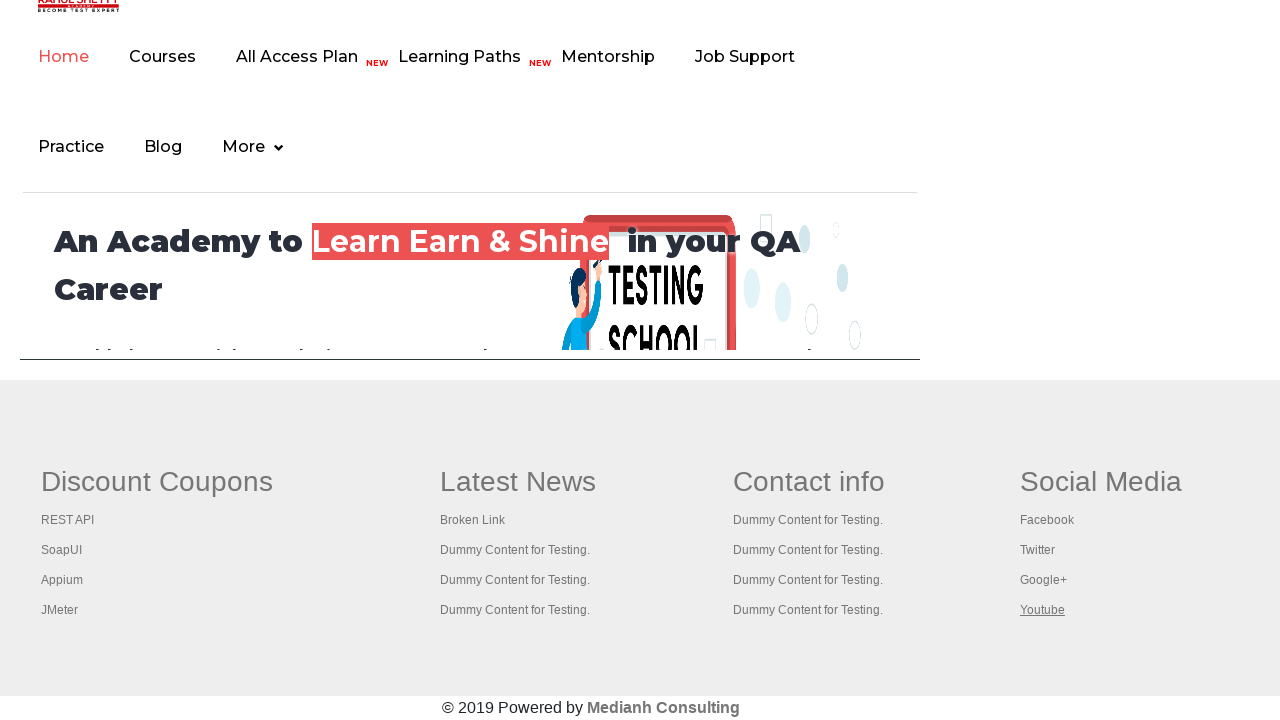

Loaded new tab with title: Practice Page
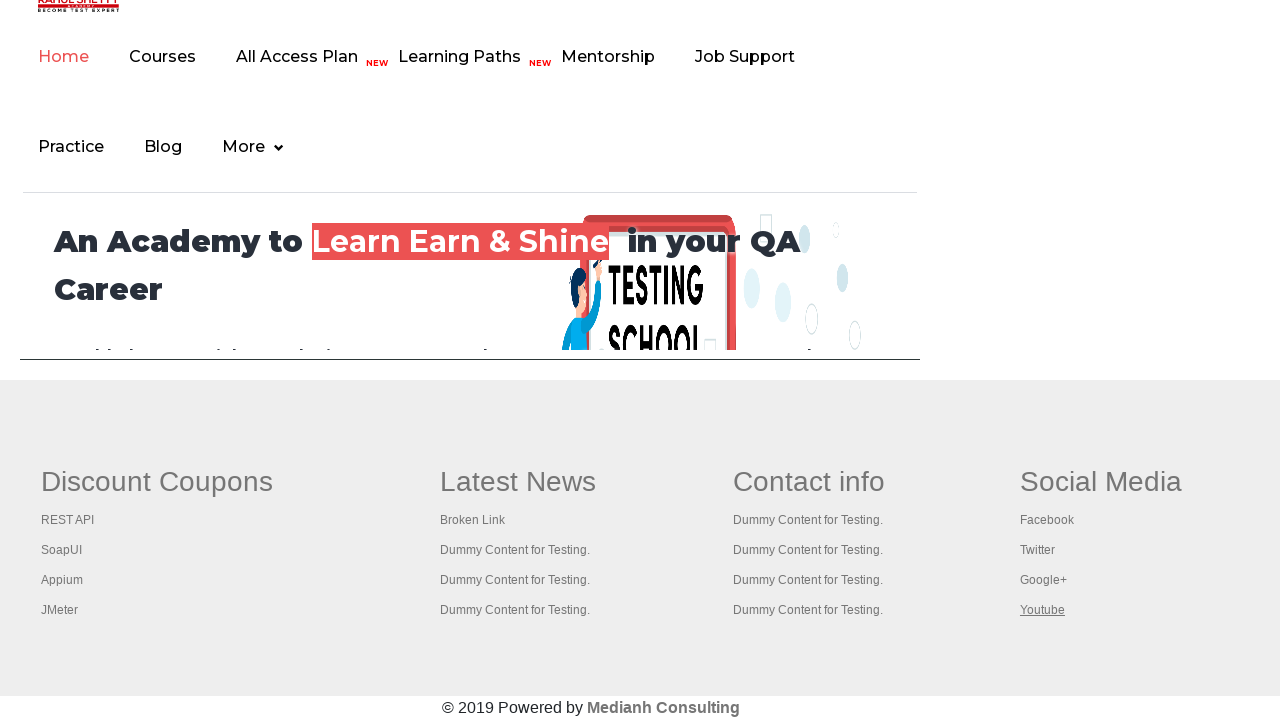

Loaded new tab with title: Practice Page
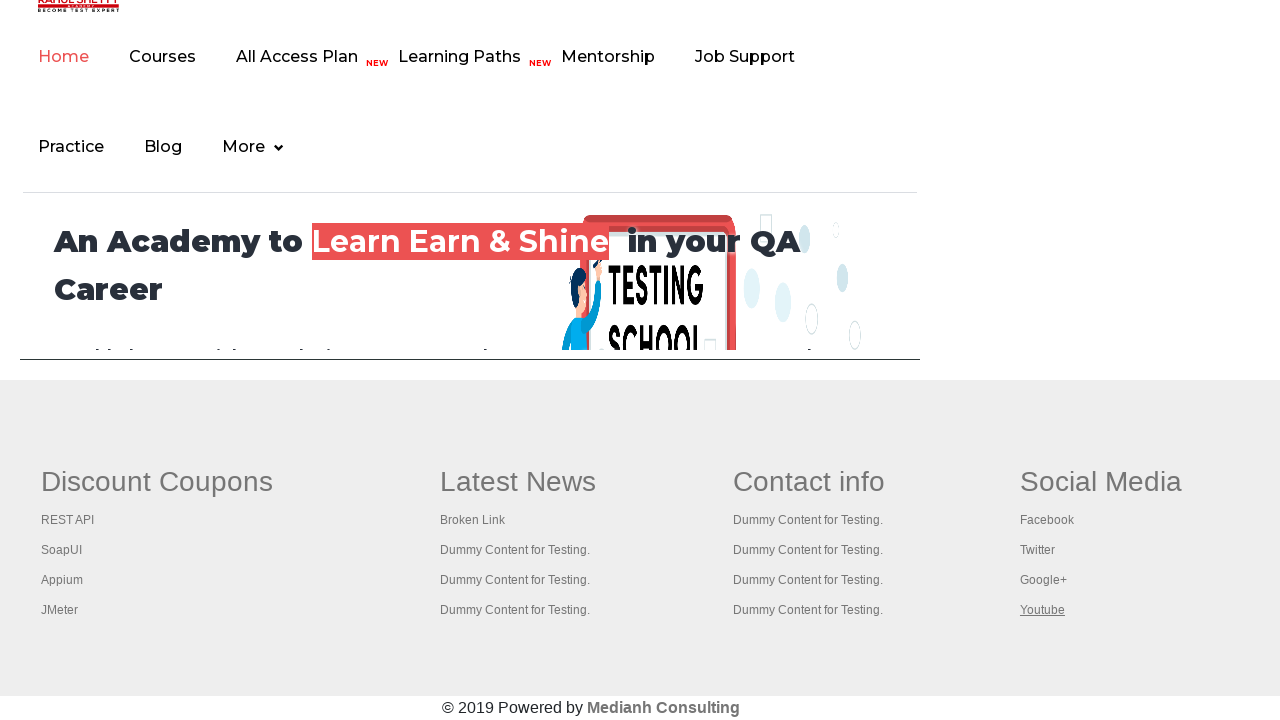

Loaded new tab with title: Practice Page
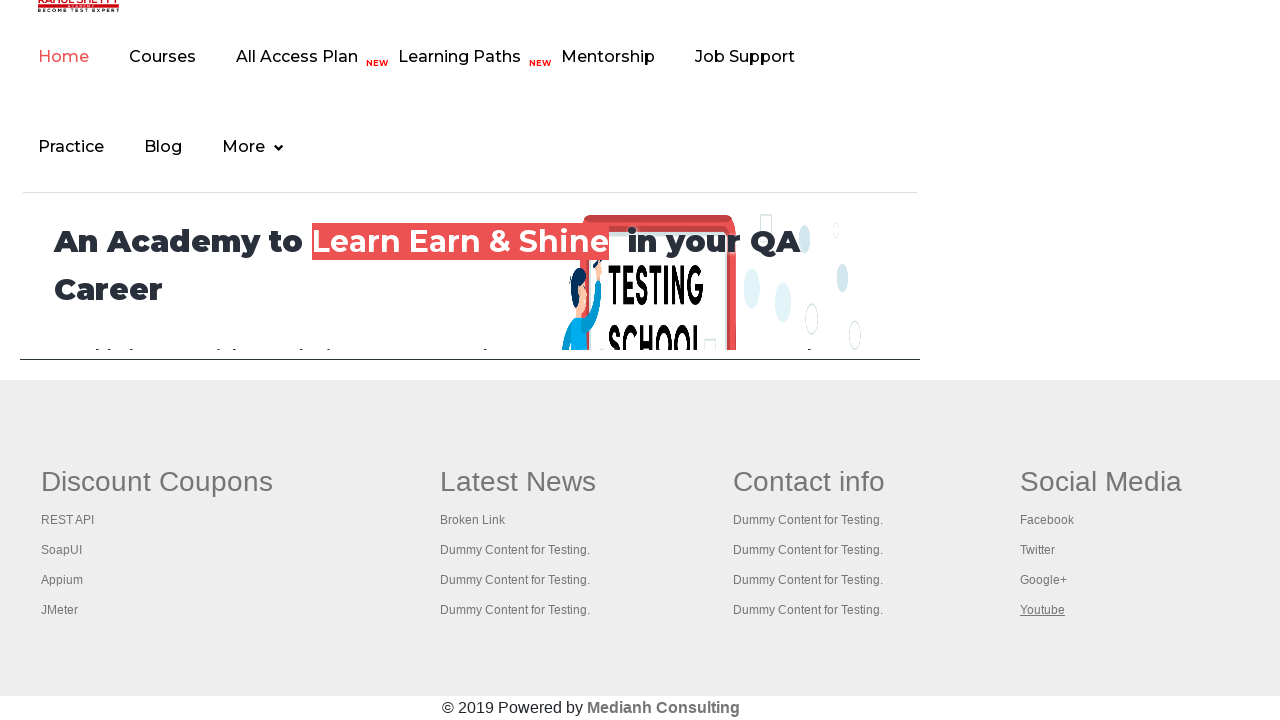

Loaded new tab with title: Practice Page
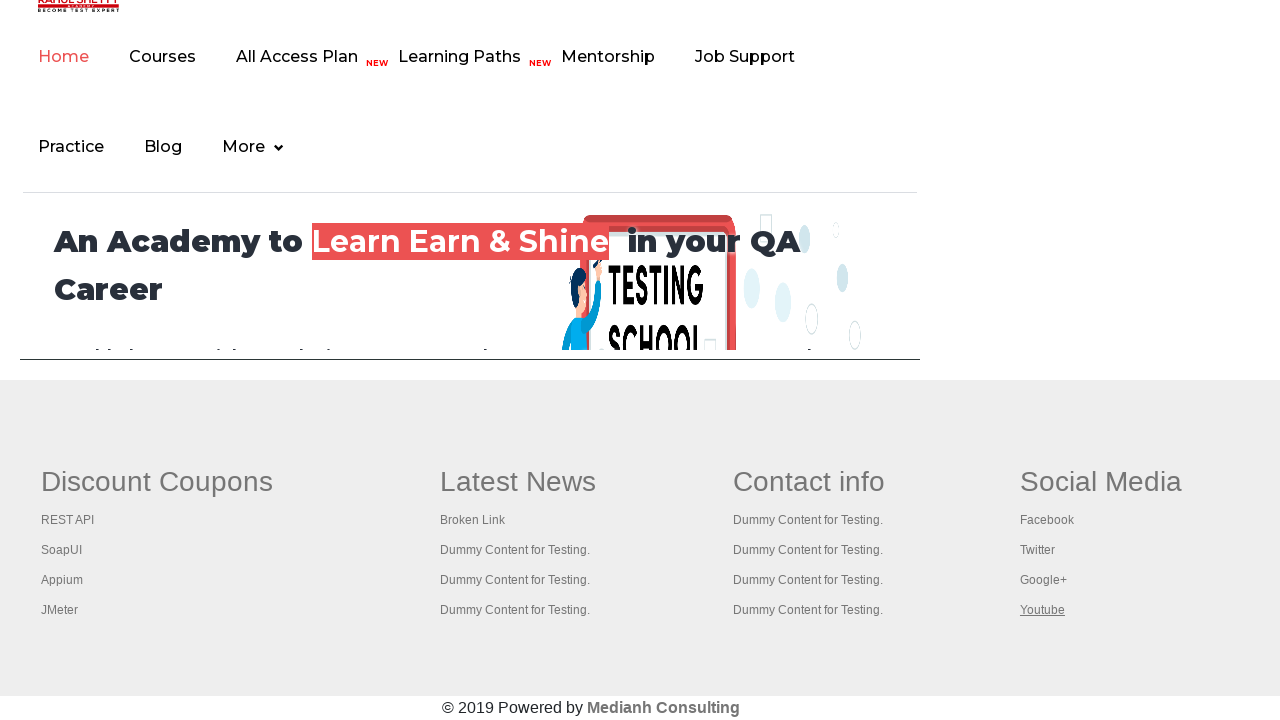

Loaded new tab with title: Practice Page
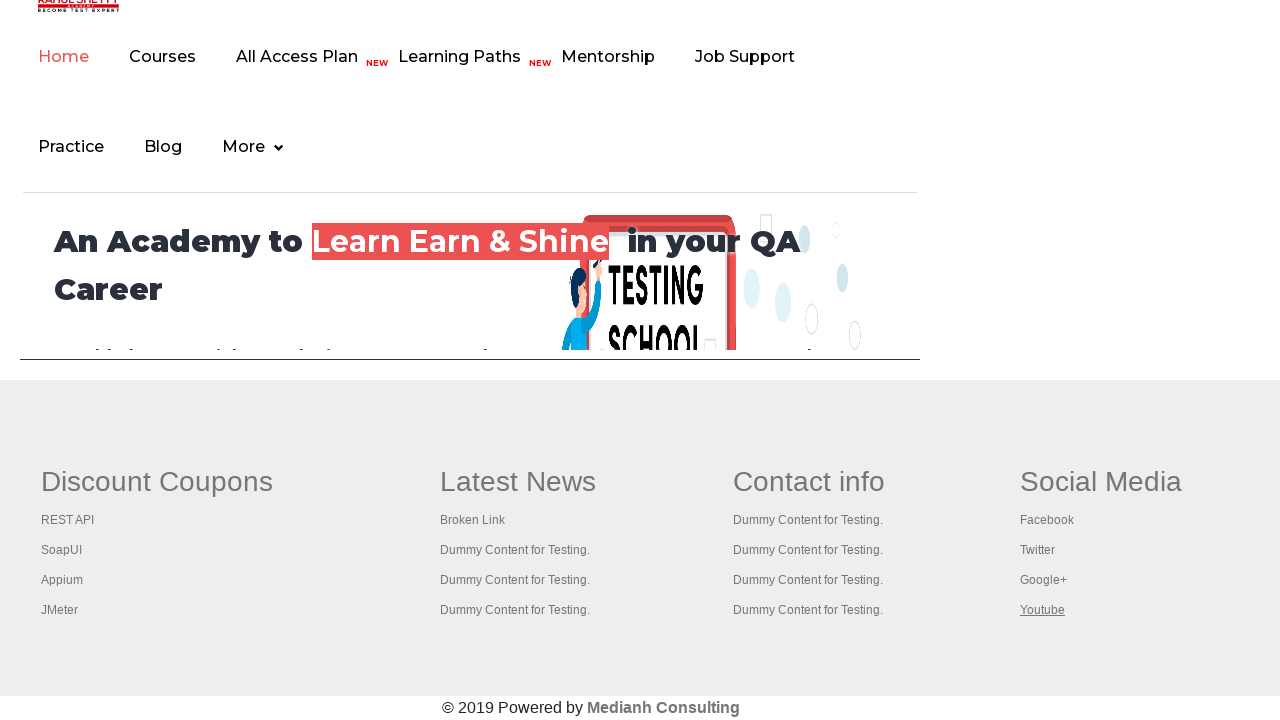

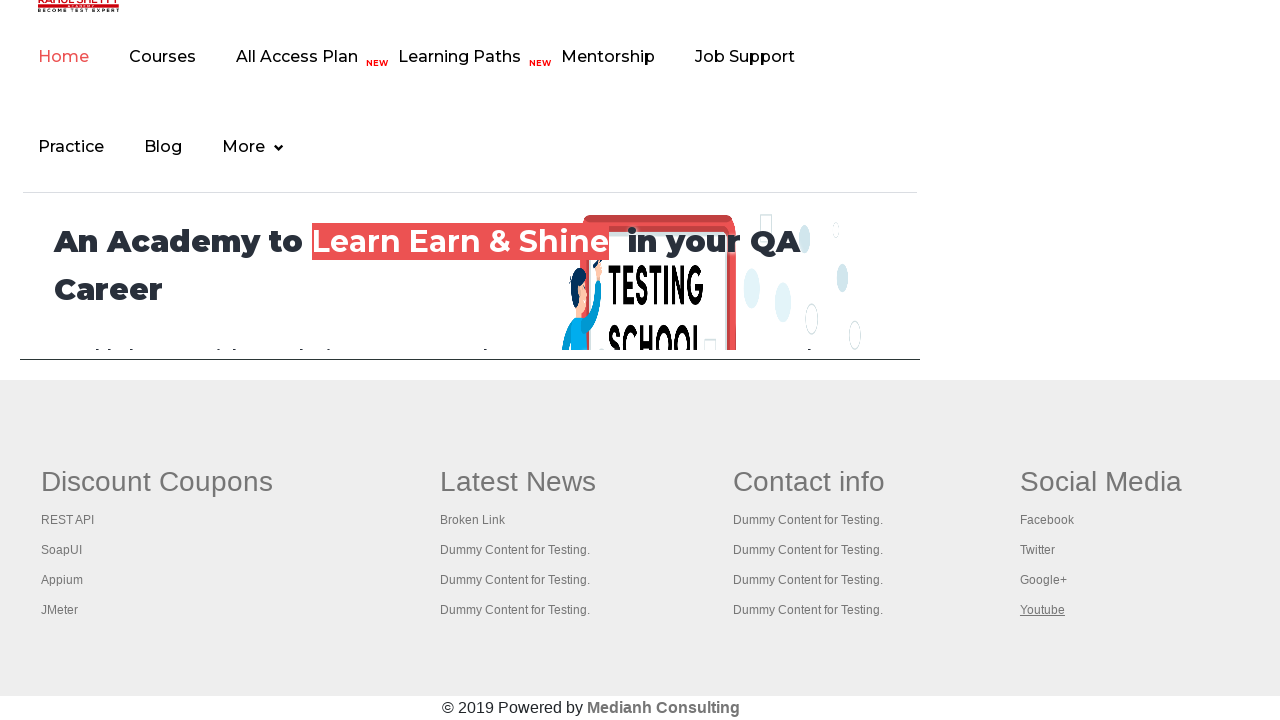